Tests checkbox selection by clicking all checkboxes on a form and verifying they become selected

Starting URL: https://automationfc.github.io/multiple-fields/

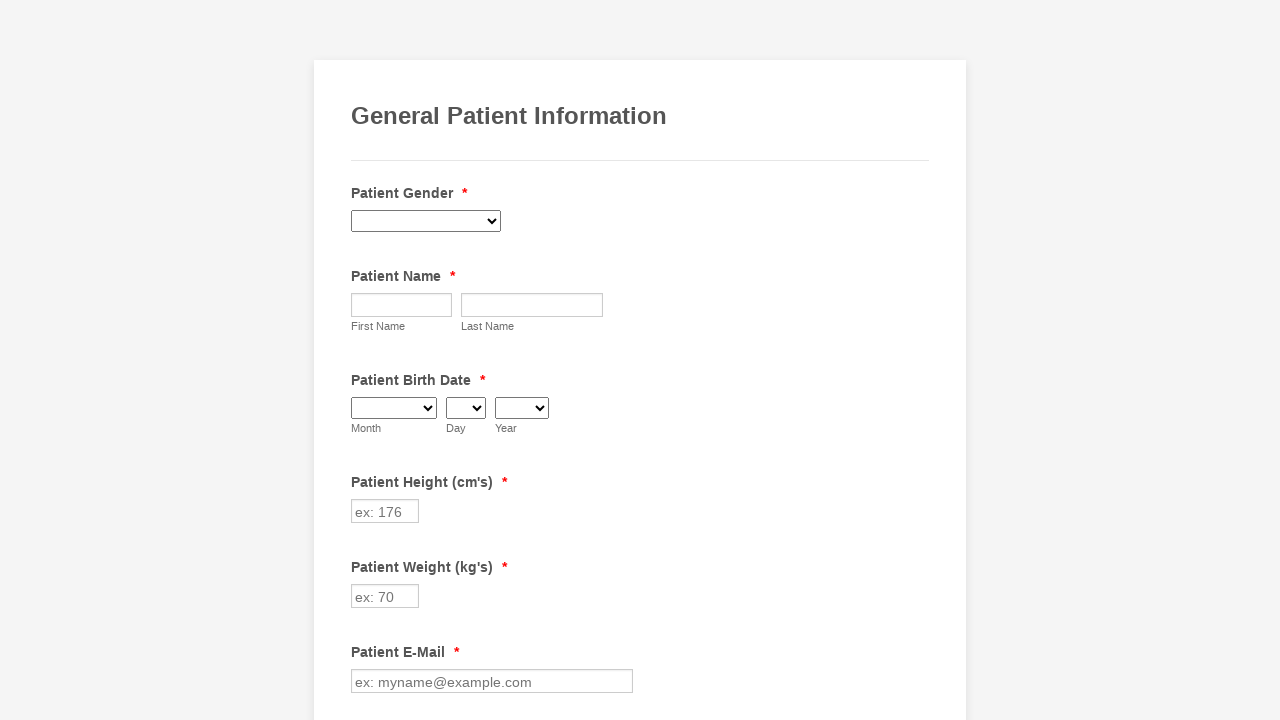

Waited for checkboxes to load on the form
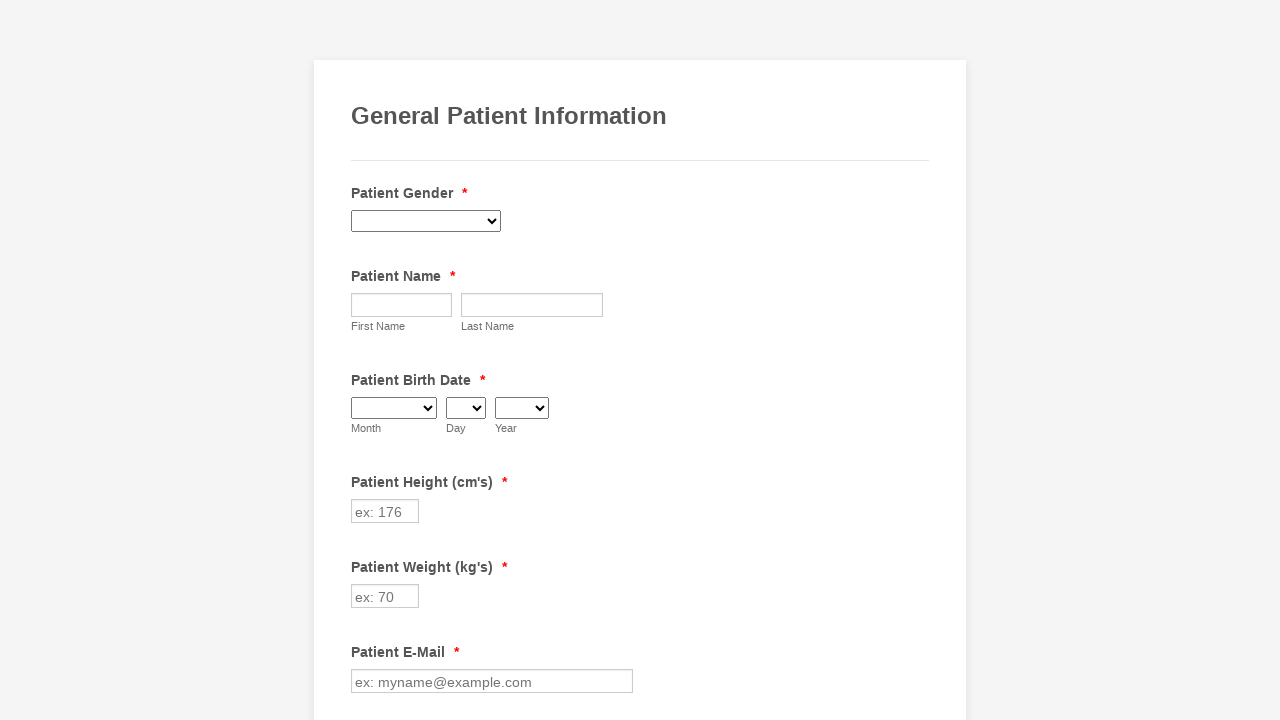

Located all checkboxes on the form
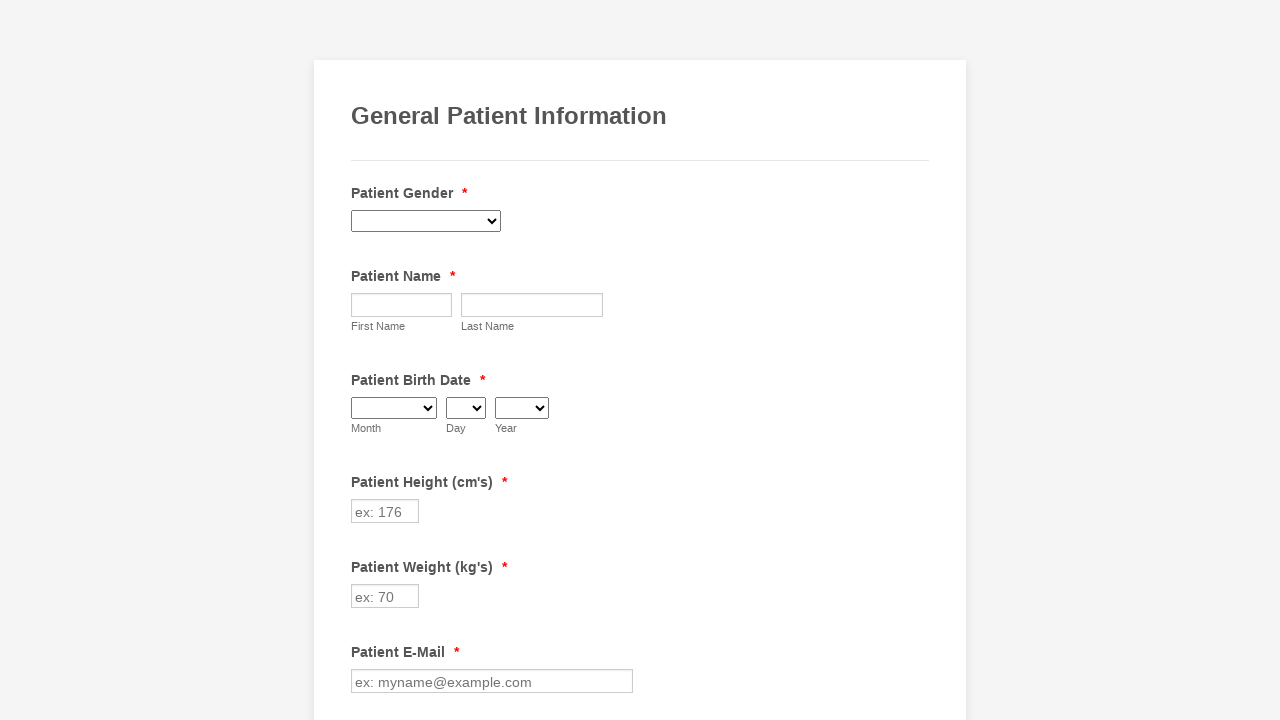

Counted 29 checkboxes on the form
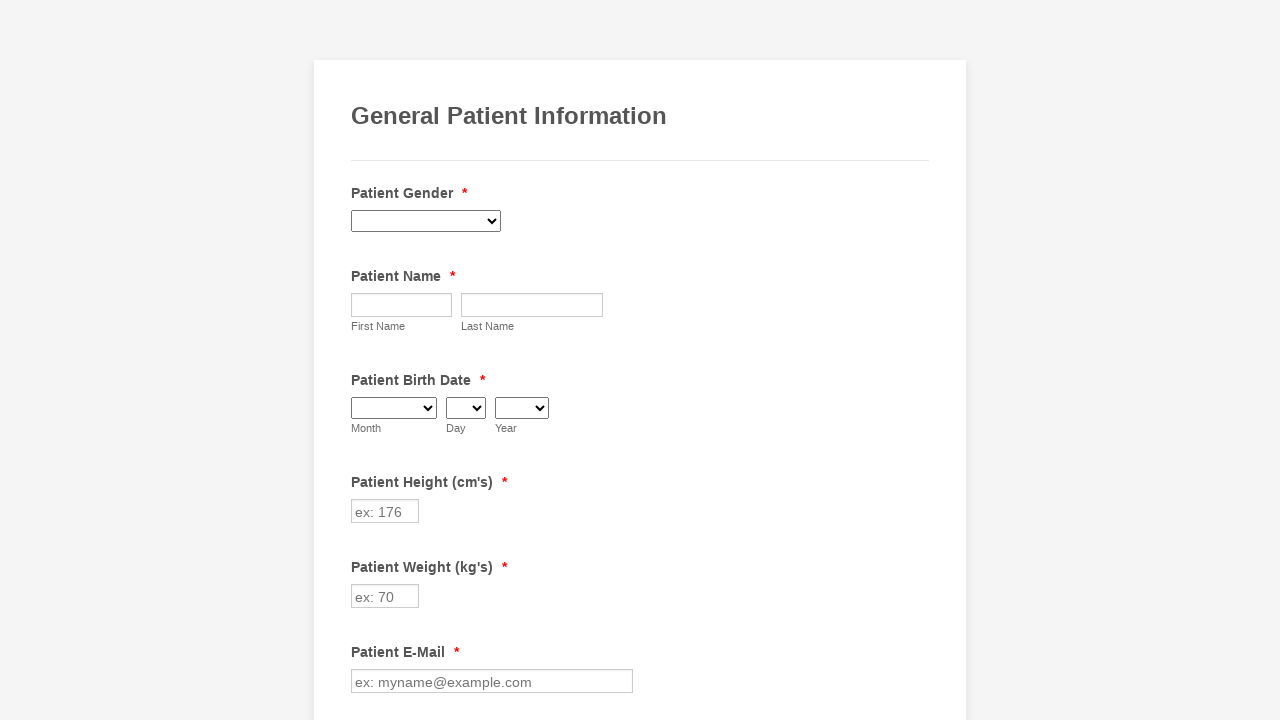

Clicked checkbox 1 to select it at (362, 360) on input.form-checkbox >> nth=0
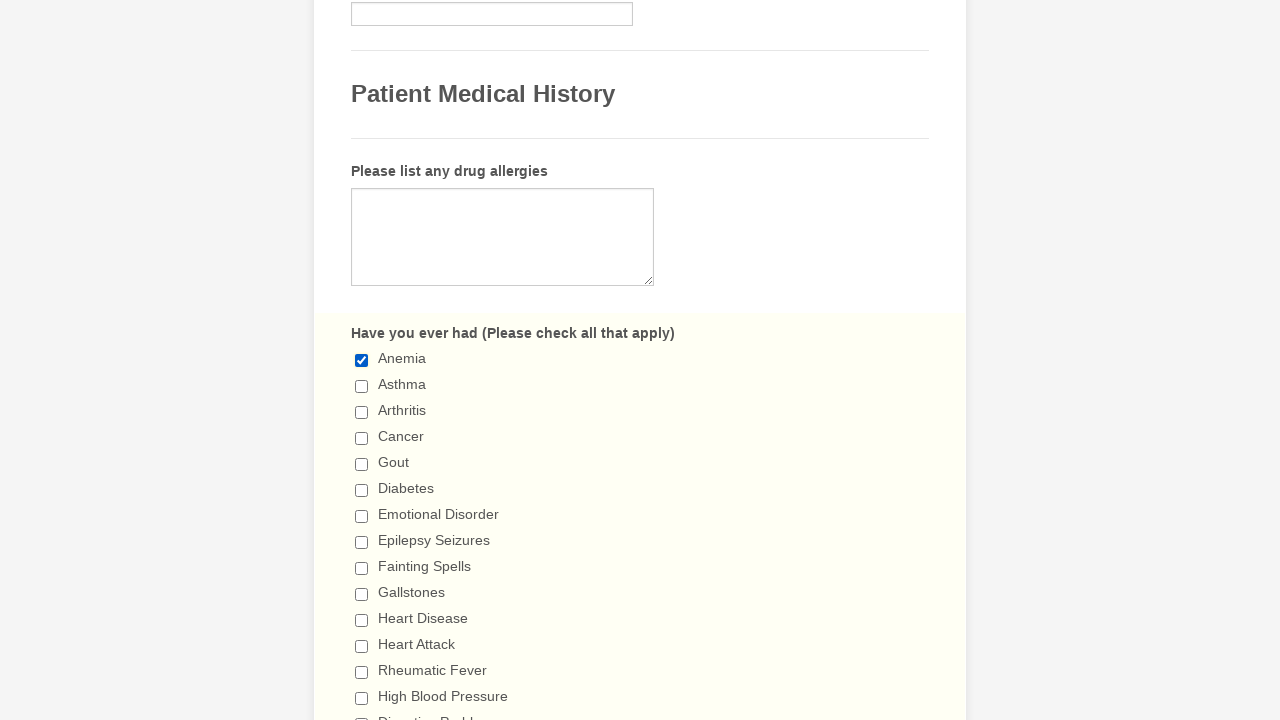

Clicked checkbox 2 to select it at (362, 386) on input.form-checkbox >> nth=1
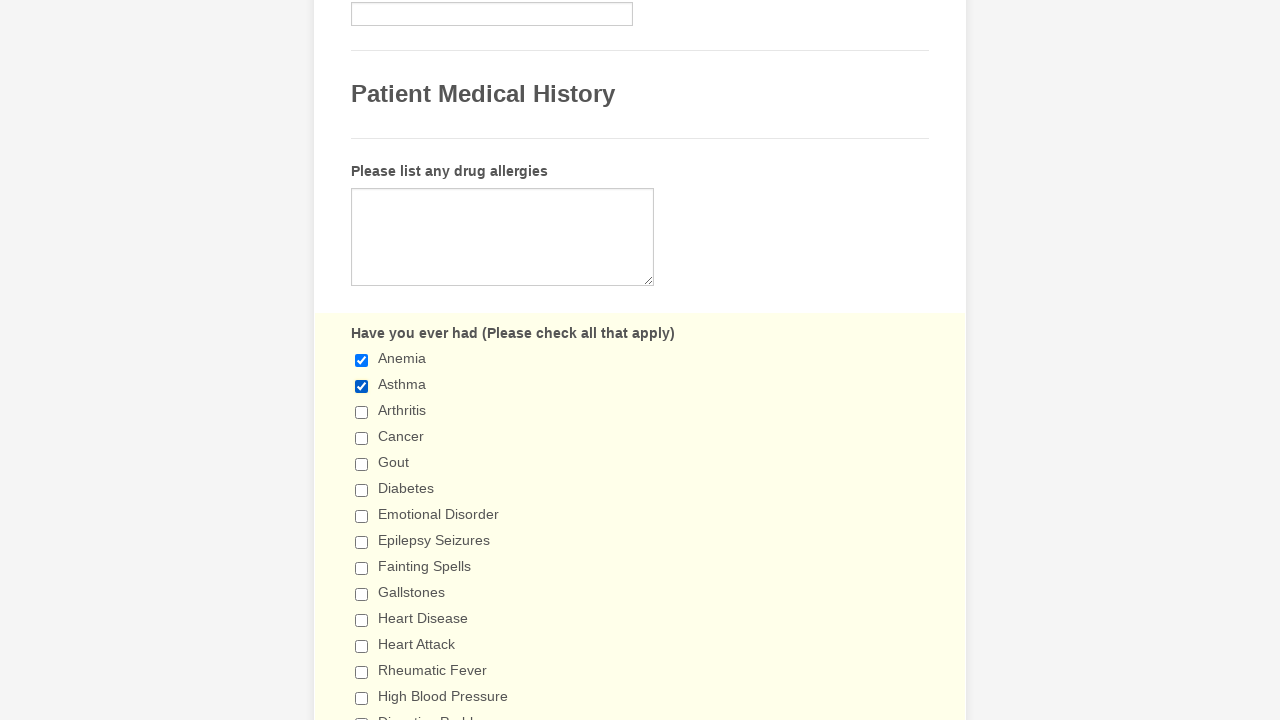

Clicked checkbox 3 to select it at (362, 412) on input.form-checkbox >> nth=2
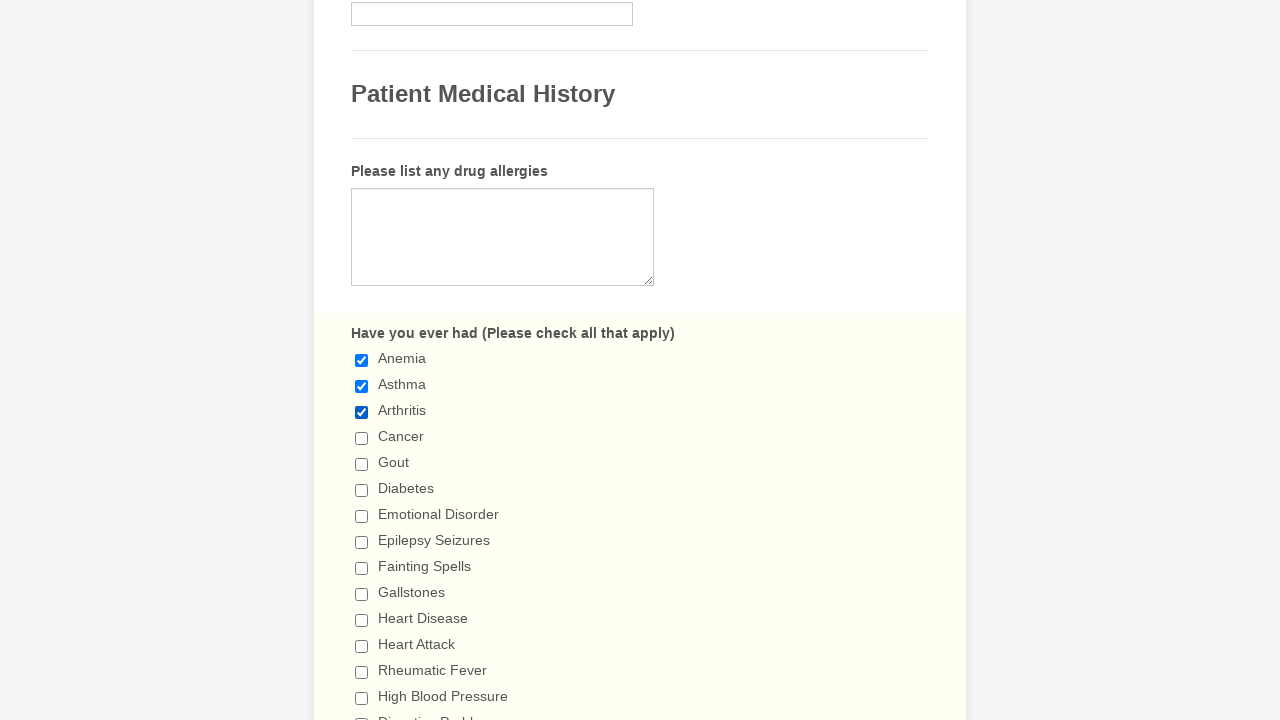

Clicked checkbox 4 to select it at (362, 438) on input.form-checkbox >> nth=3
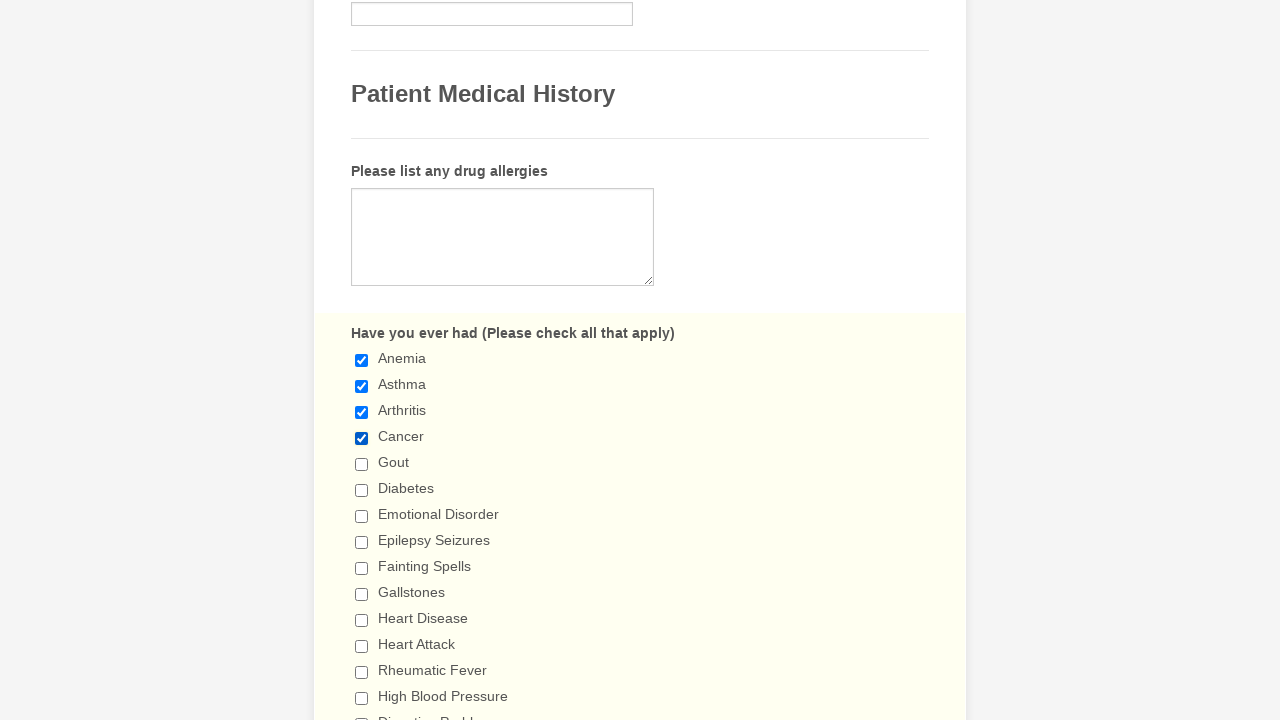

Clicked checkbox 5 to select it at (362, 464) on input.form-checkbox >> nth=4
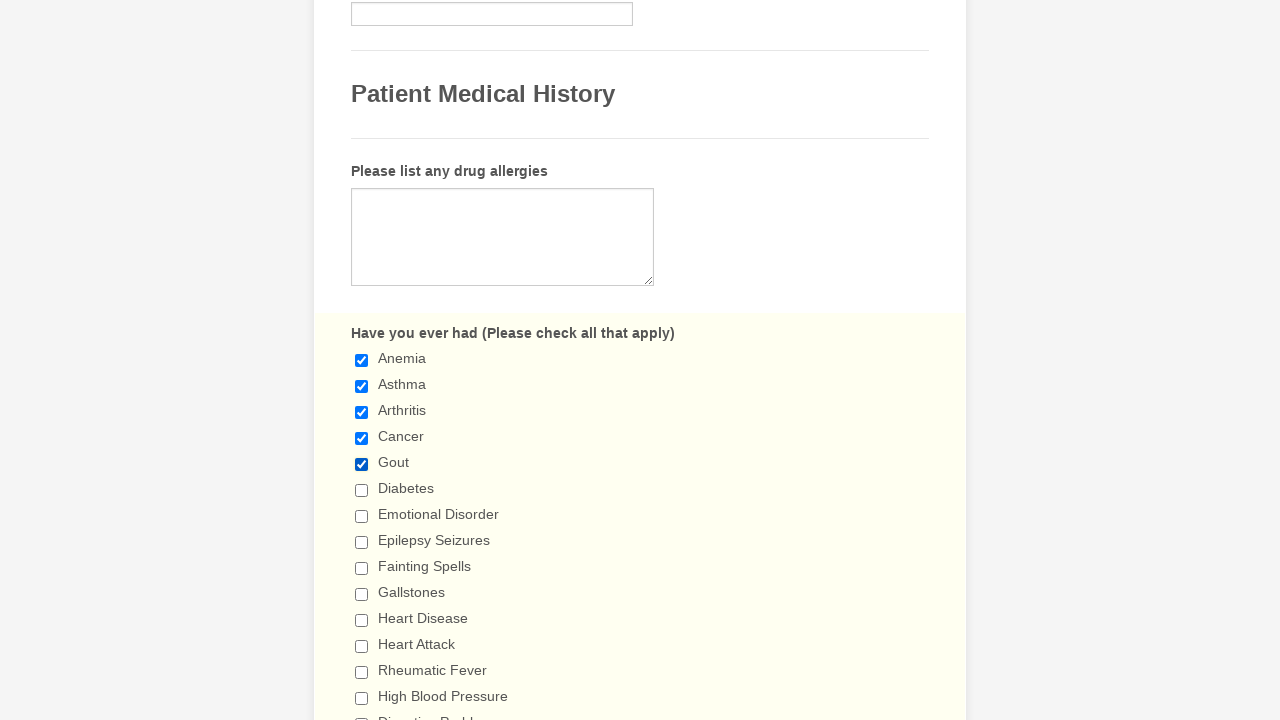

Clicked checkbox 6 to select it at (362, 490) on input.form-checkbox >> nth=5
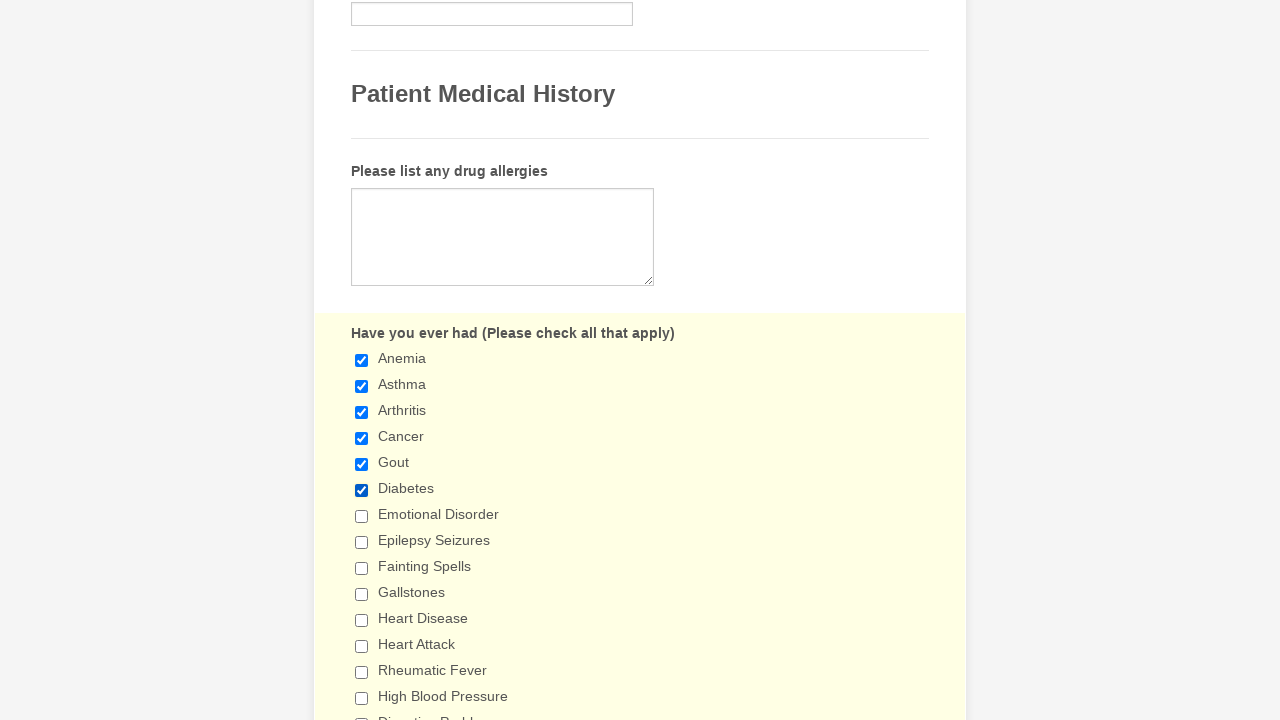

Clicked checkbox 7 to select it at (362, 516) on input.form-checkbox >> nth=6
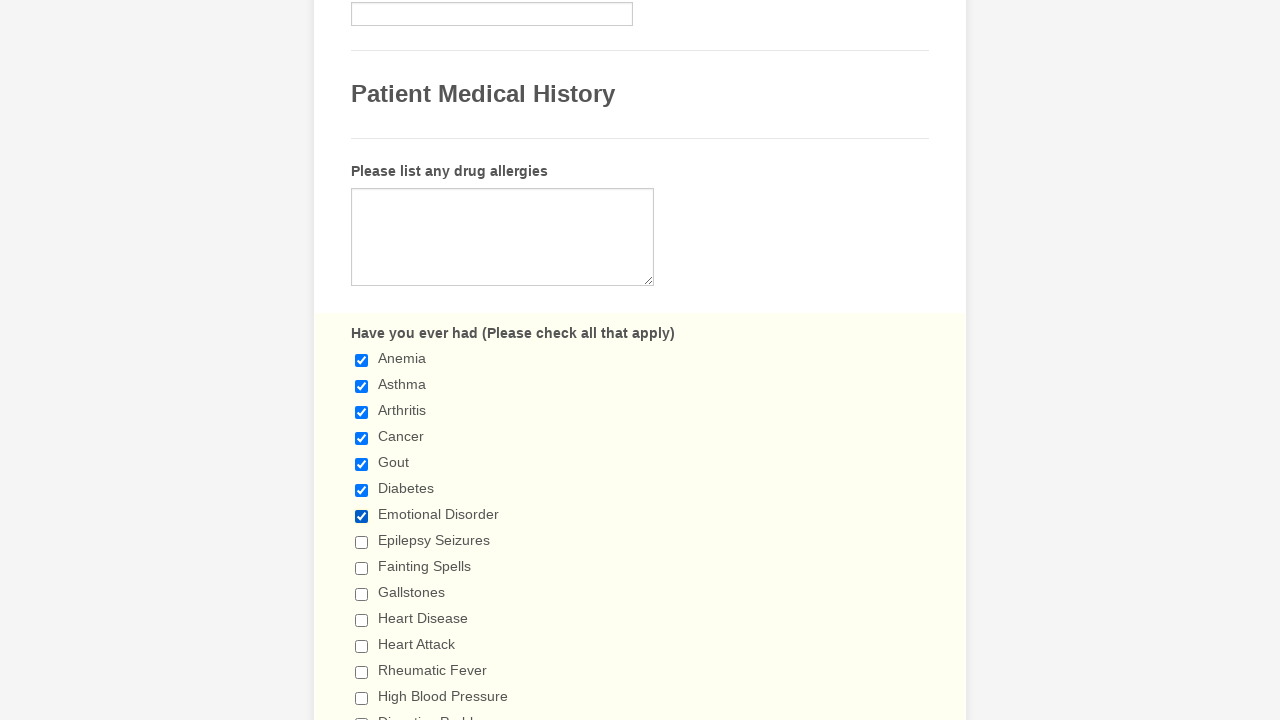

Clicked checkbox 8 to select it at (362, 542) on input.form-checkbox >> nth=7
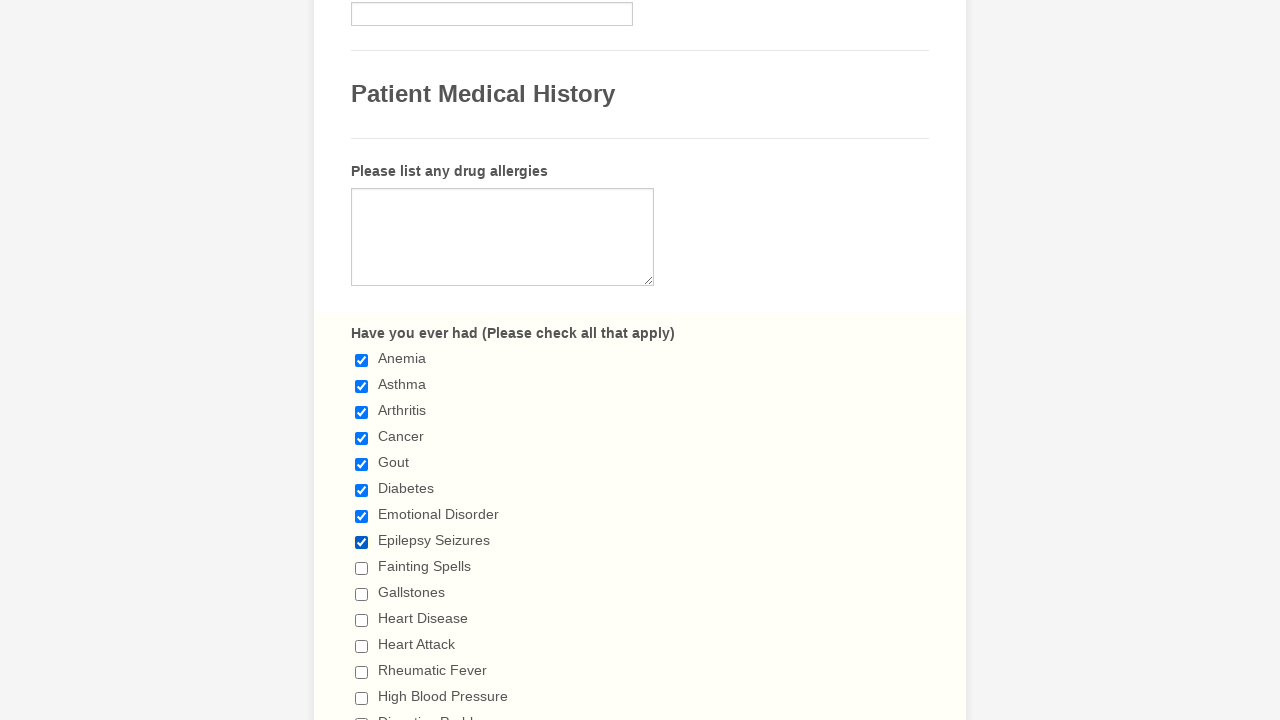

Clicked checkbox 9 to select it at (362, 568) on input.form-checkbox >> nth=8
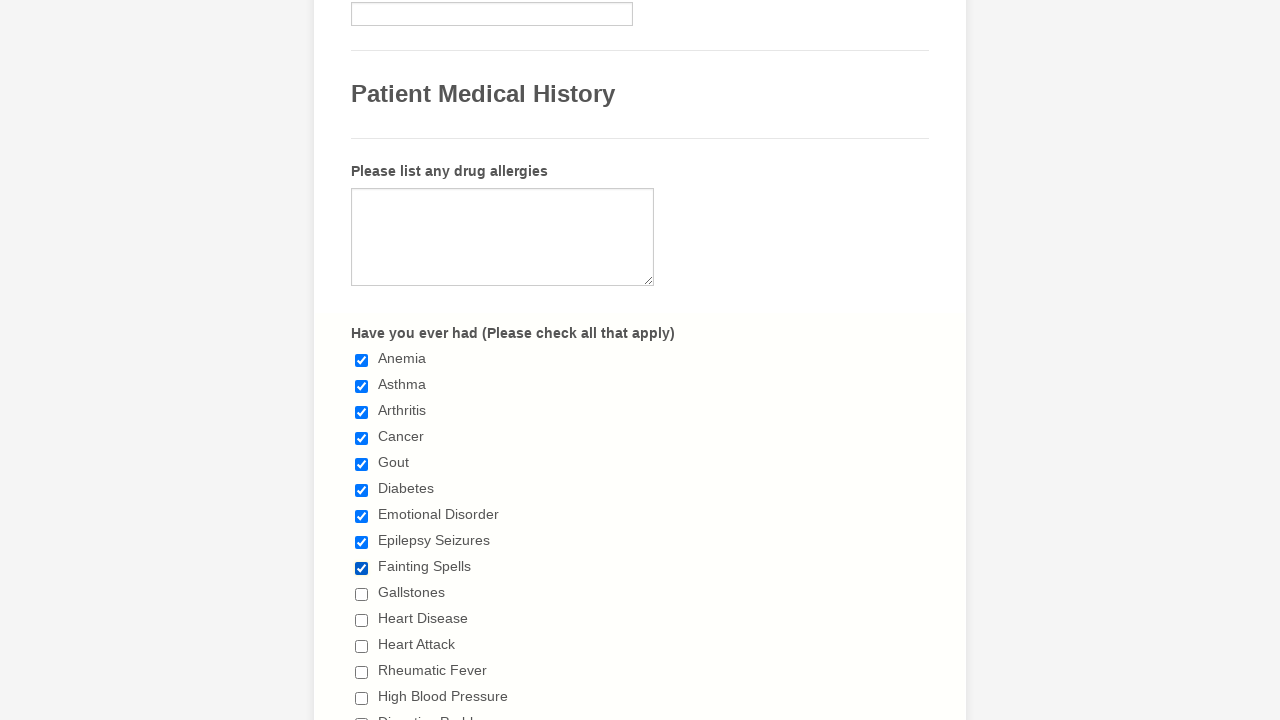

Clicked checkbox 10 to select it at (362, 594) on input.form-checkbox >> nth=9
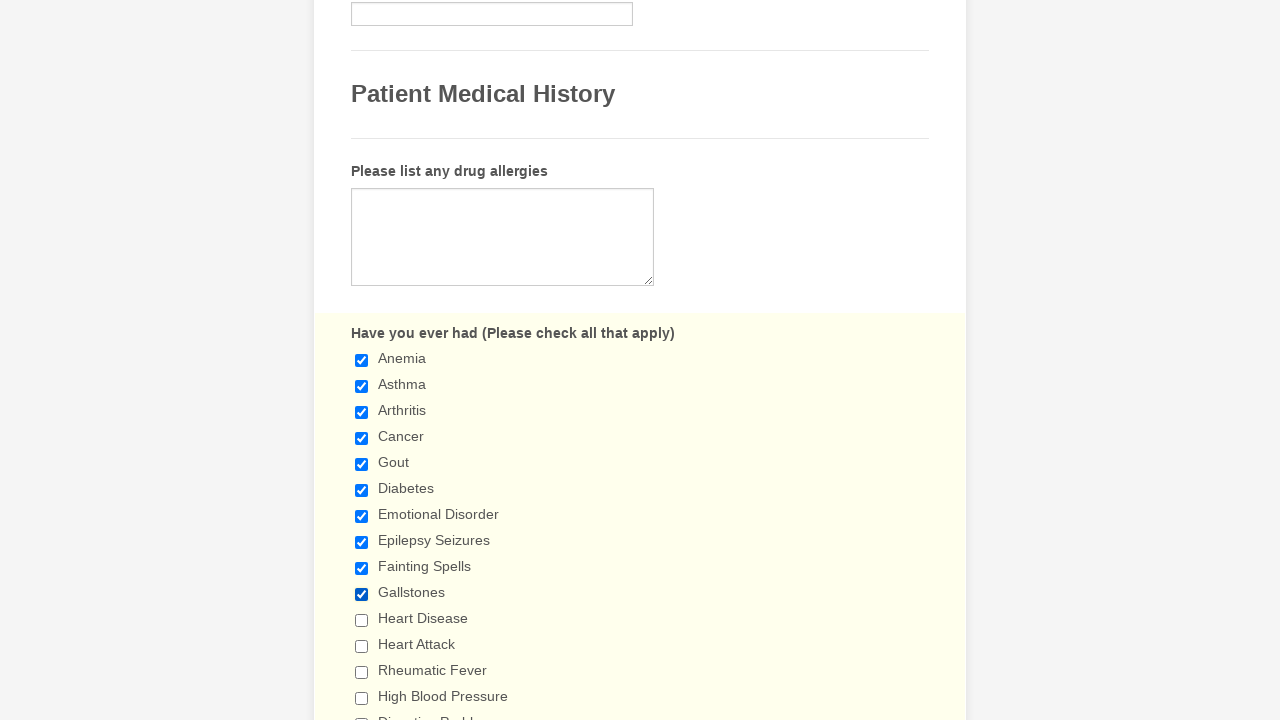

Clicked checkbox 11 to select it at (362, 620) on input.form-checkbox >> nth=10
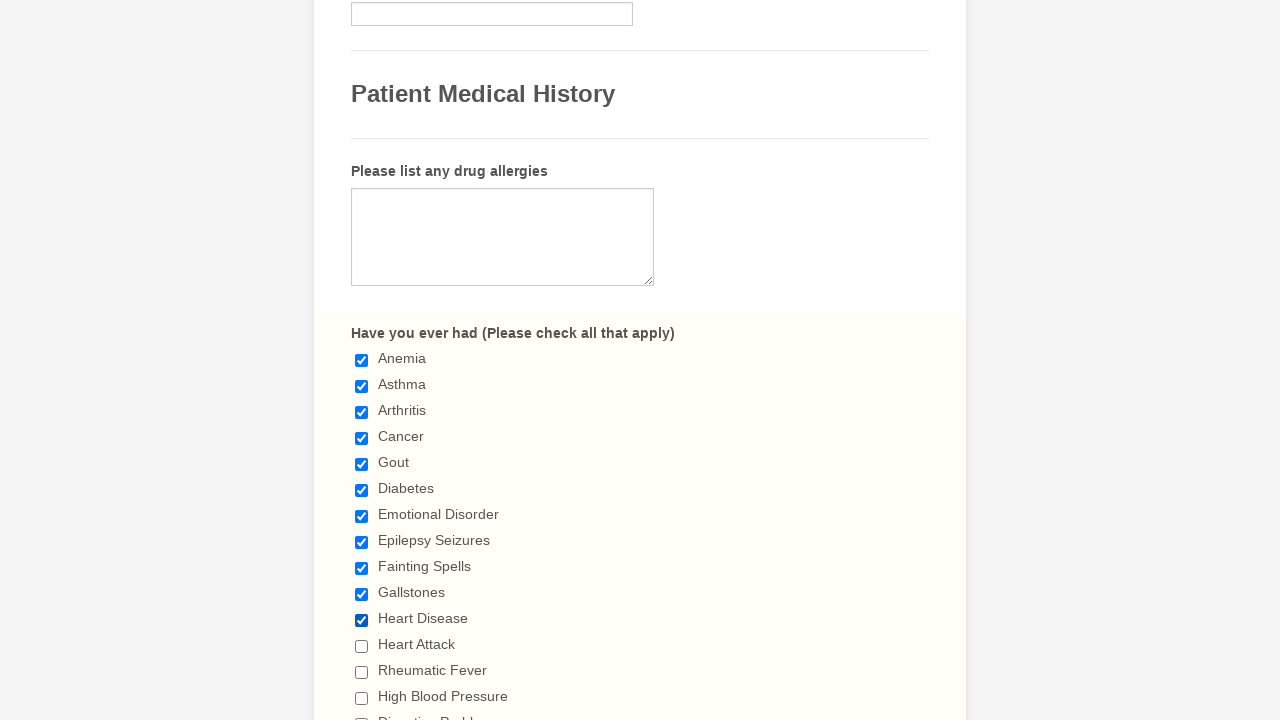

Clicked checkbox 12 to select it at (362, 646) on input.form-checkbox >> nth=11
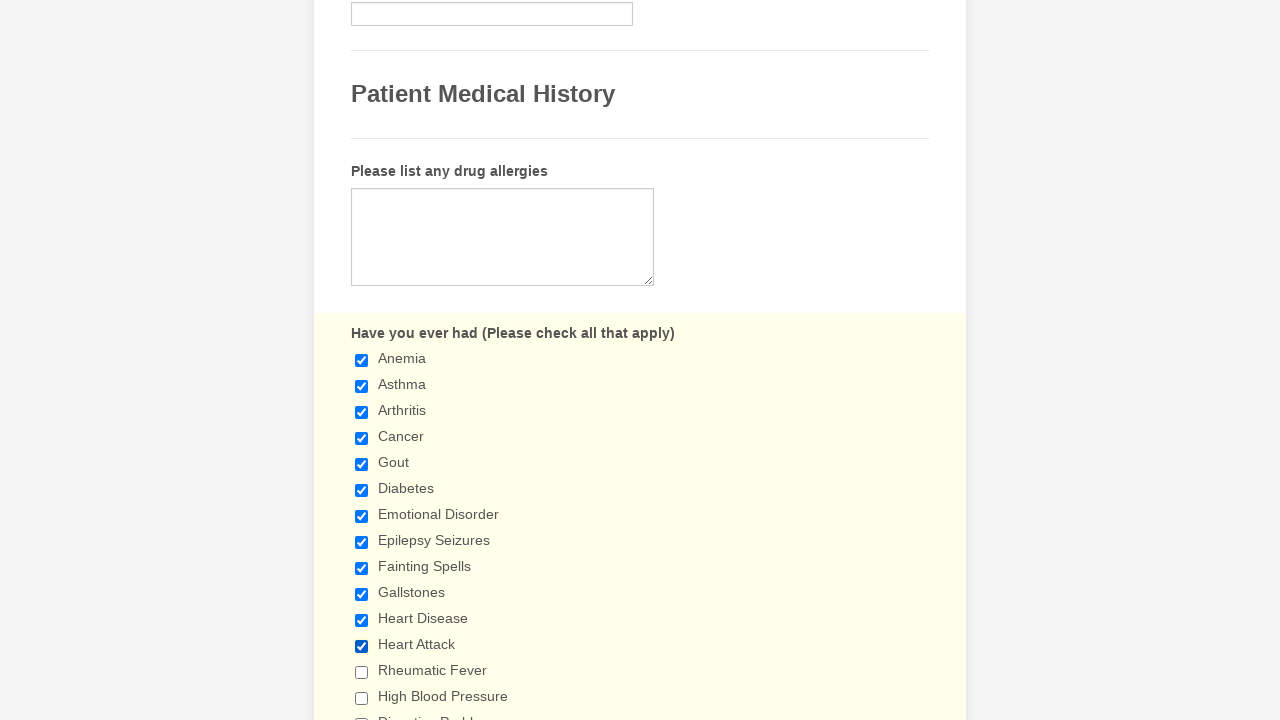

Clicked checkbox 13 to select it at (362, 672) on input.form-checkbox >> nth=12
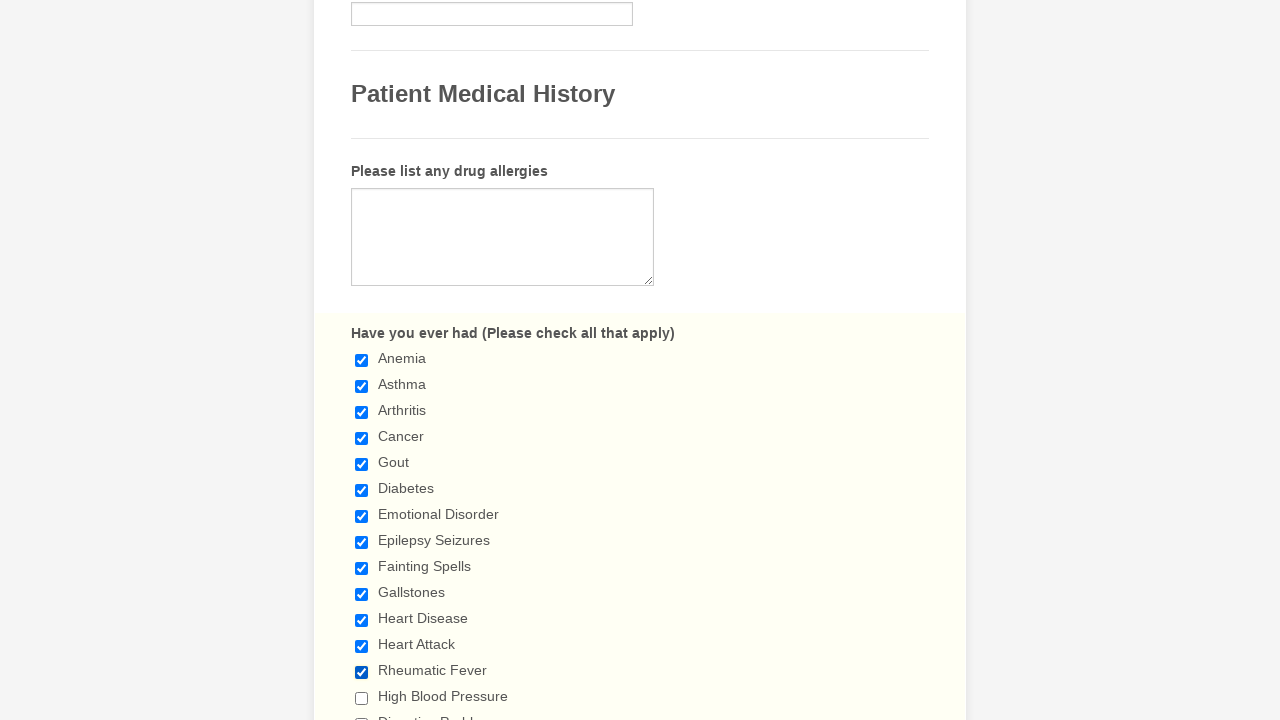

Clicked checkbox 14 to select it at (362, 698) on input.form-checkbox >> nth=13
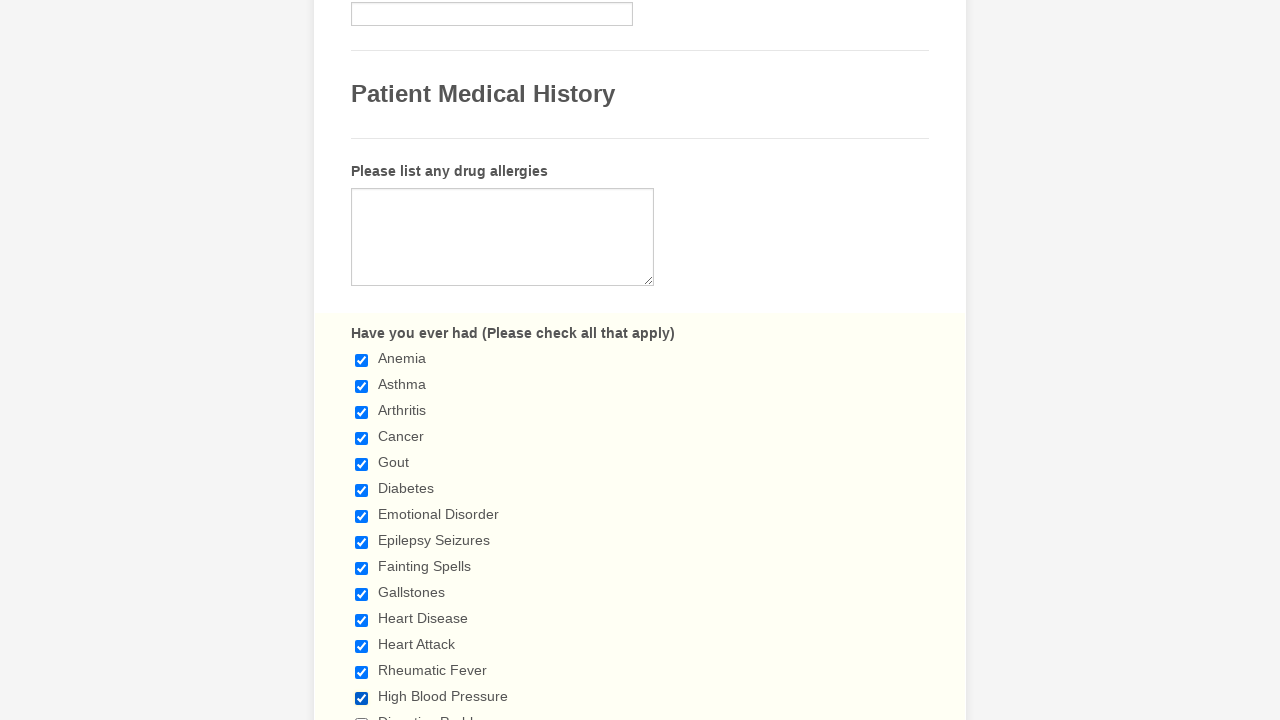

Clicked checkbox 15 to select it at (362, 714) on input.form-checkbox >> nth=14
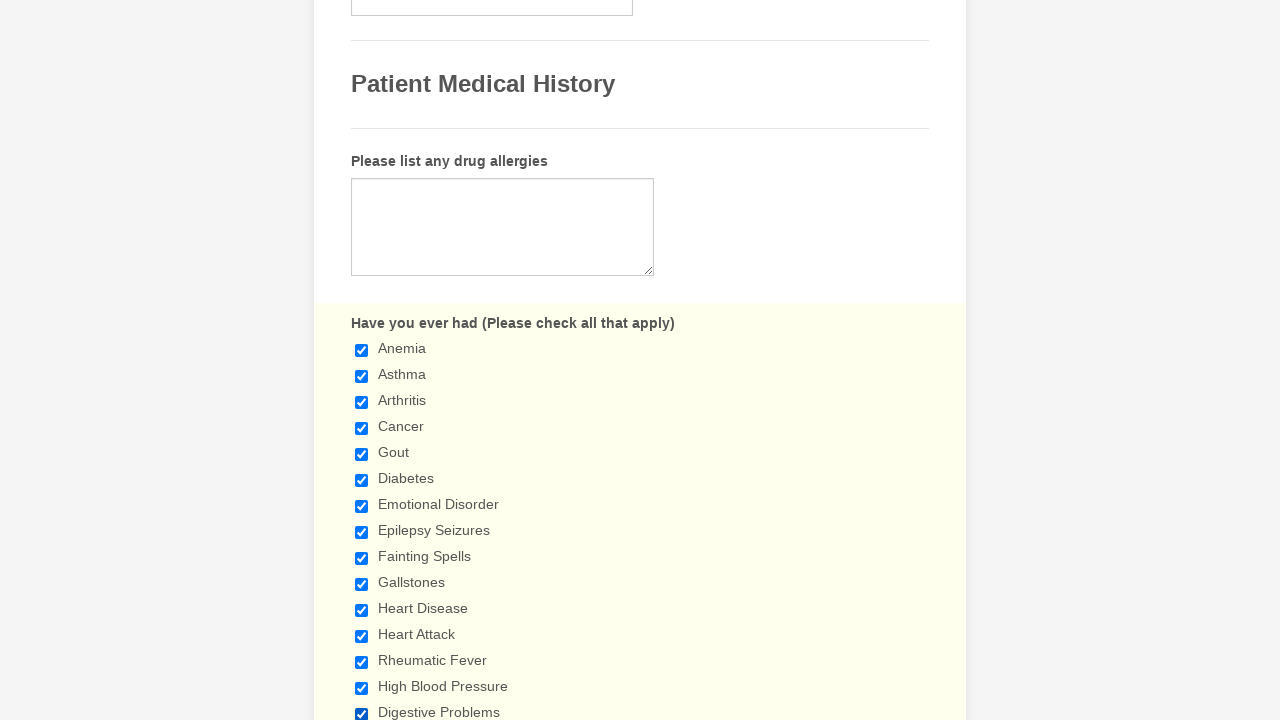

Clicked checkbox 16 to select it at (362, 360) on input.form-checkbox >> nth=15
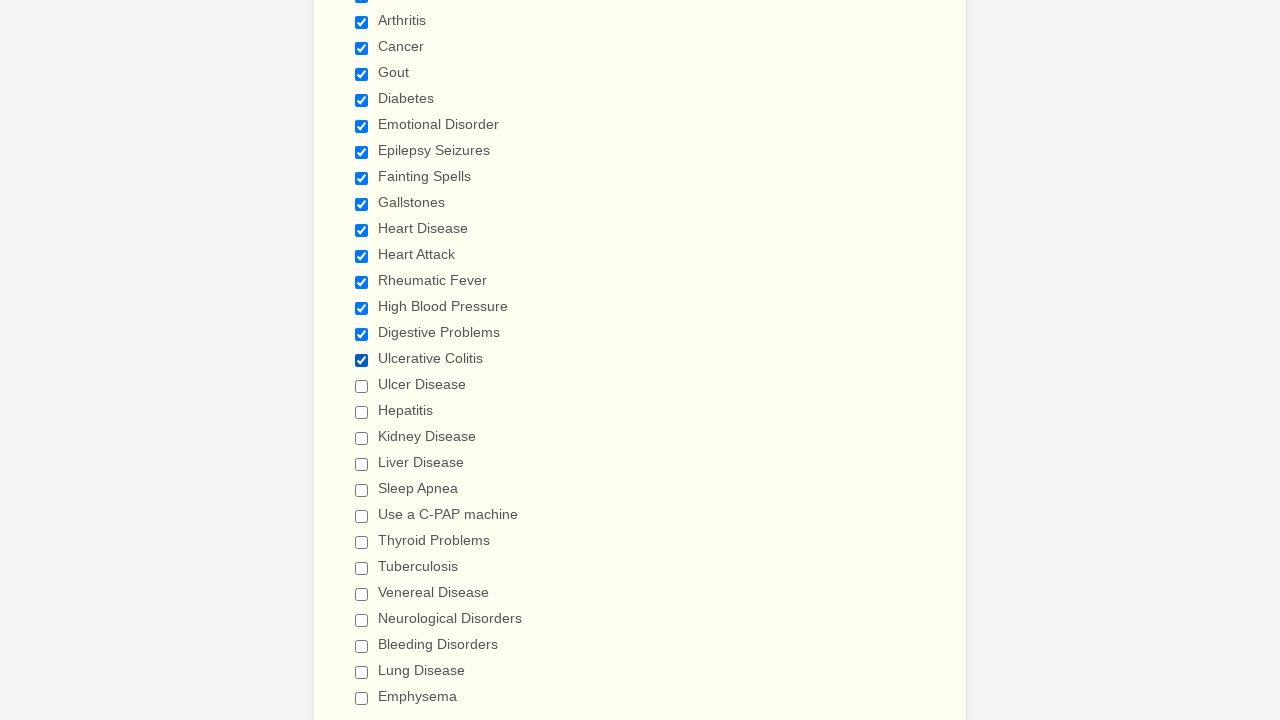

Clicked checkbox 17 to select it at (362, 386) on input.form-checkbox >> nth=16
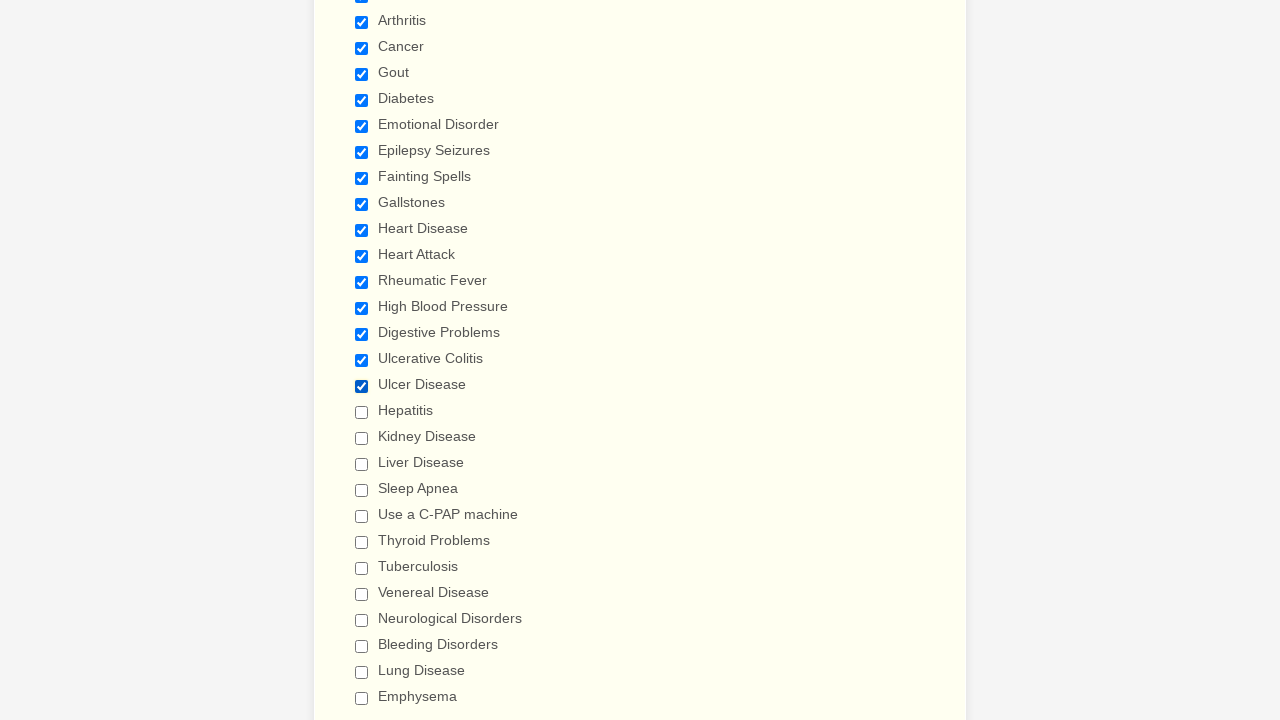

Clicked checkbox 18 to select it at (362, 412) on input.form-checkbox >> nth=17
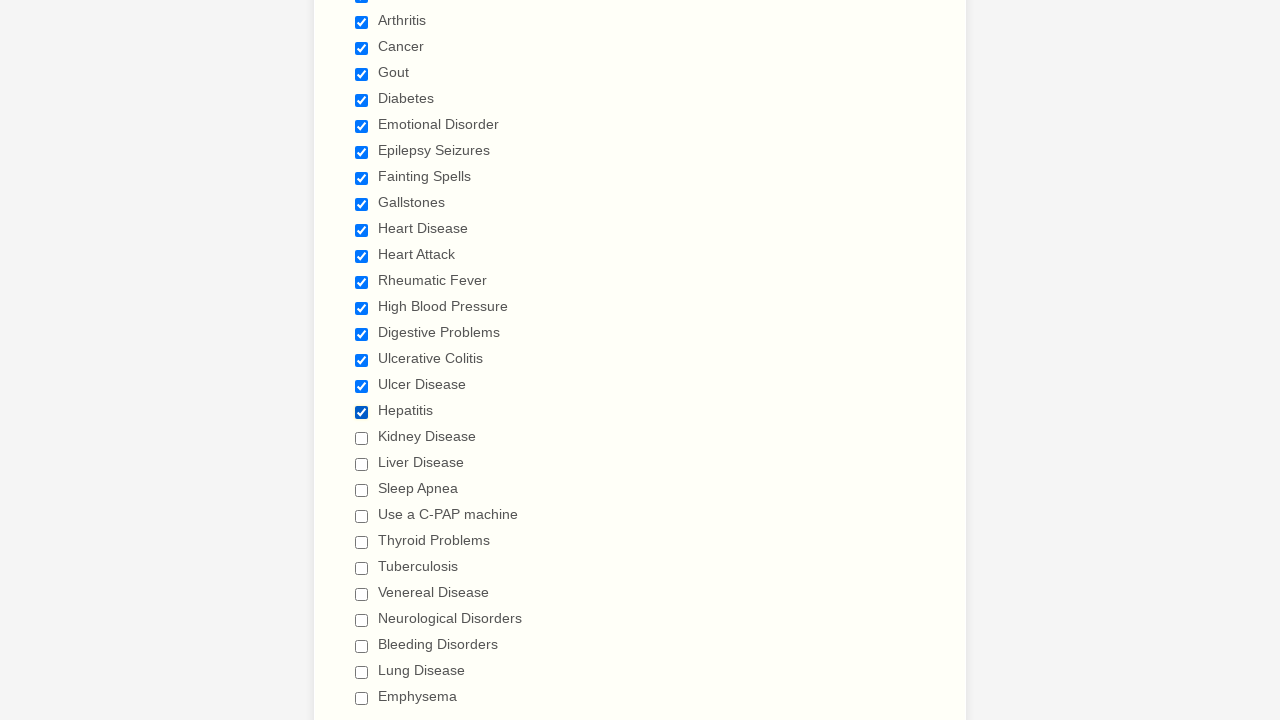

Clicked checkbox 19 to select it at (362, 438) on input.form-checkbox >> nth=18
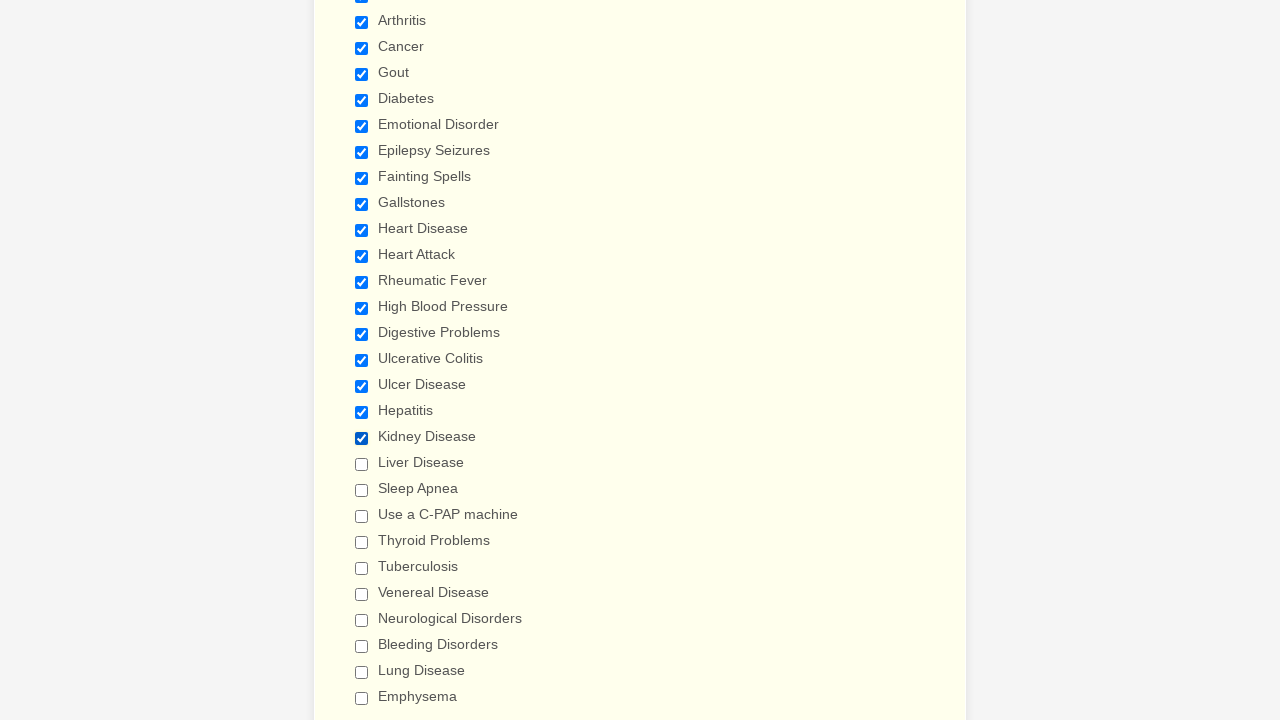

Clicked checkbox 20 to select it at (362, 464) on input.form-checkbox >> nth=19
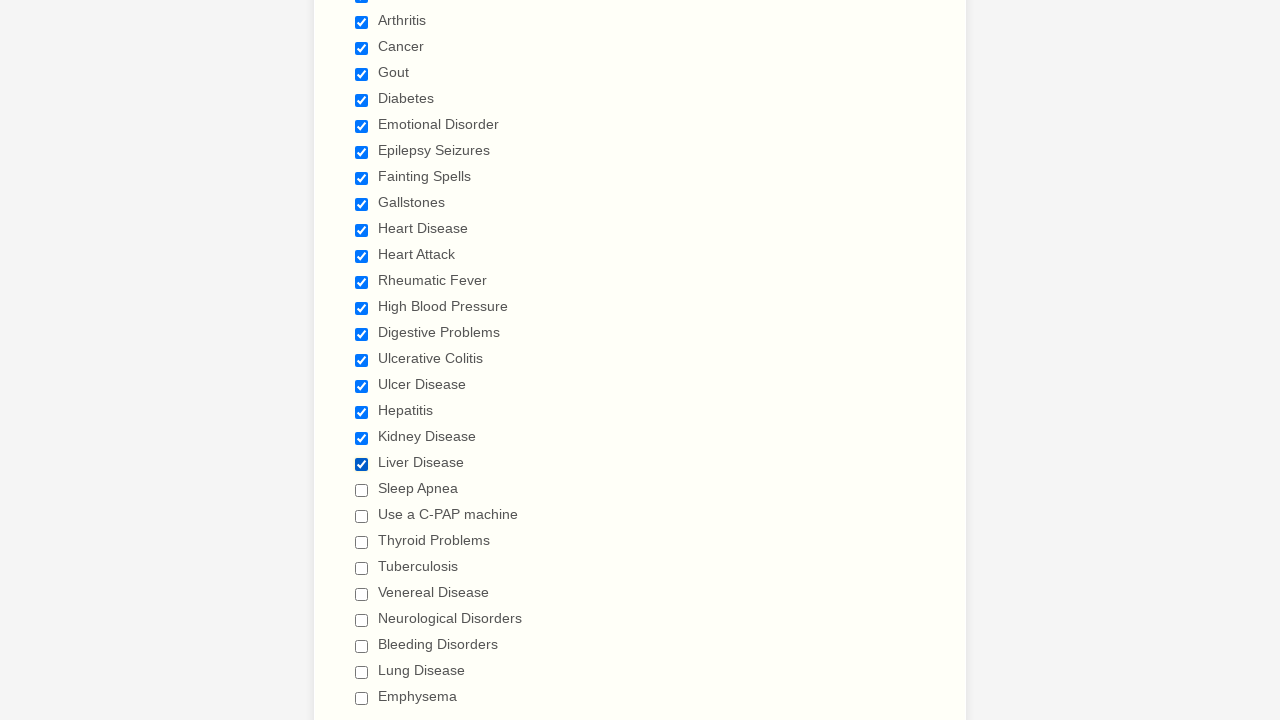

Clicked checkbox 21 to select it at (362, 490) on input.form-checkbox >> nth=20
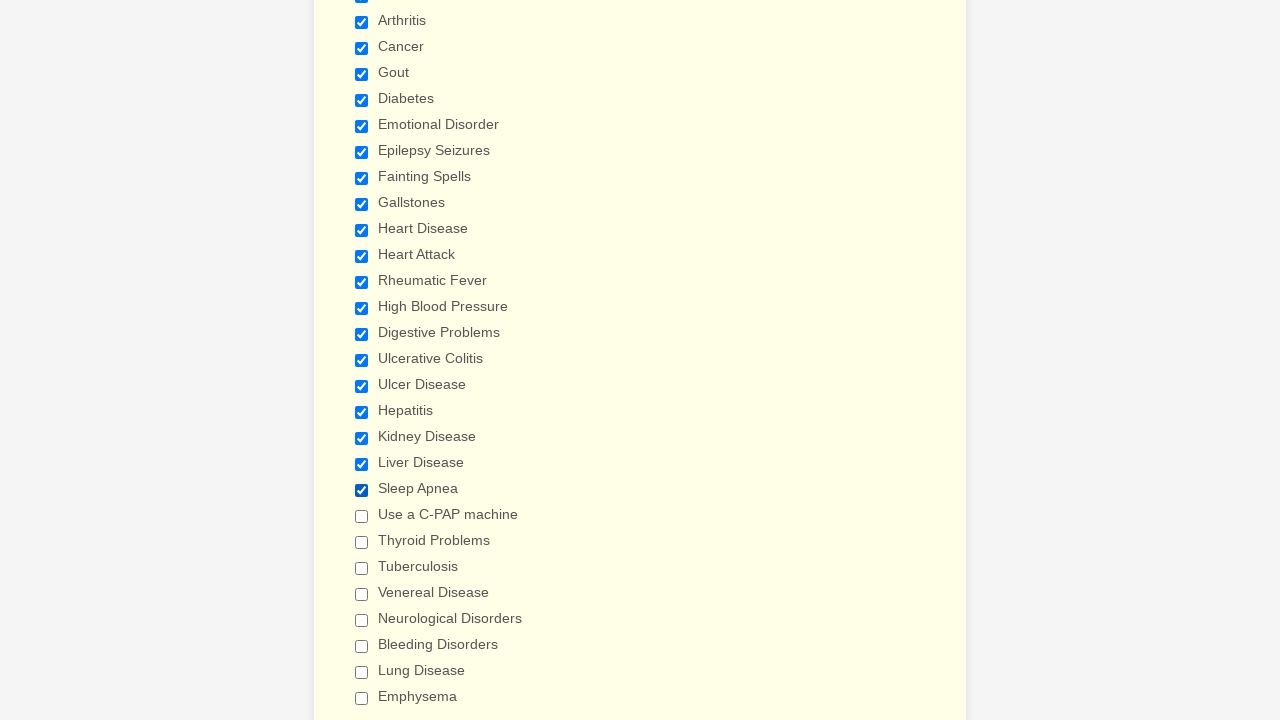

Clicked checkbox 22 to select it at (362, 516) on input.form-checkbox >> nth=21
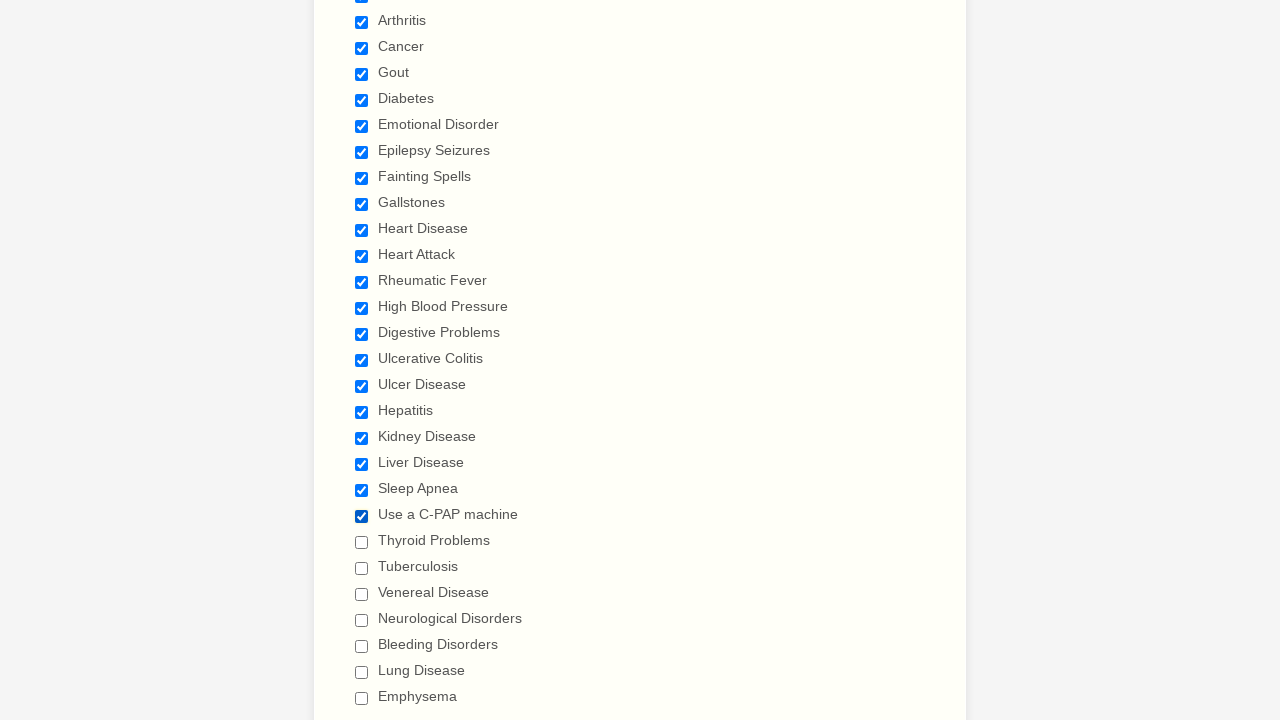

Clicked checkbox 23 to select it at (362, 542) on input.form-checkbox >> nth=22
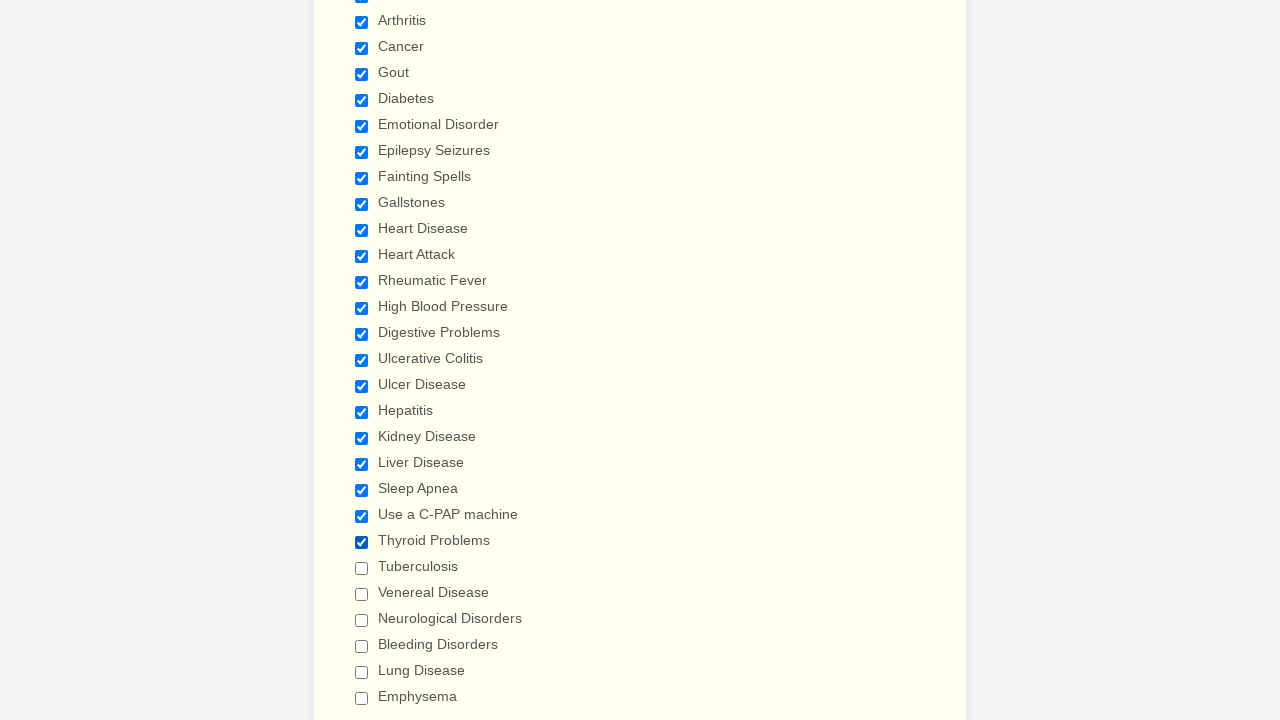

Clicked checkbox 24 to select it at (362, 568) on input.form-checkbox >> nth=23
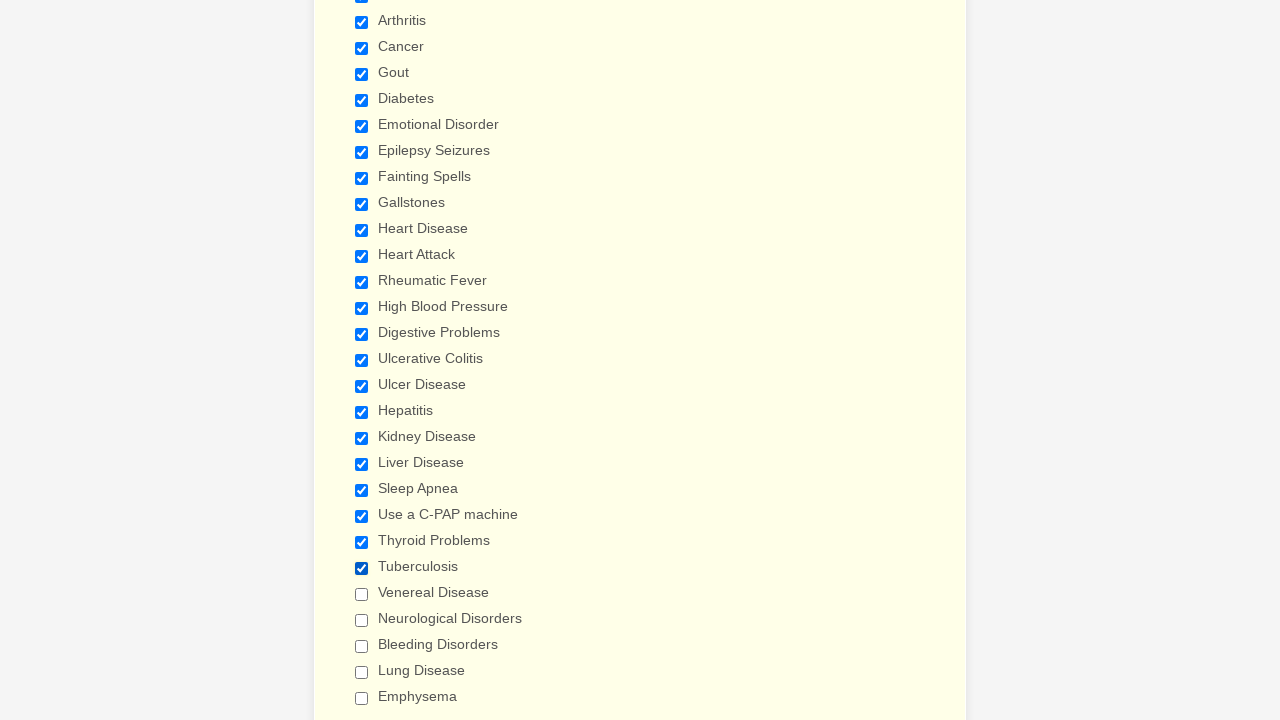

Clicked checkbox 25 to select it at (362, 594) on input.form-checkbox >> nth=24
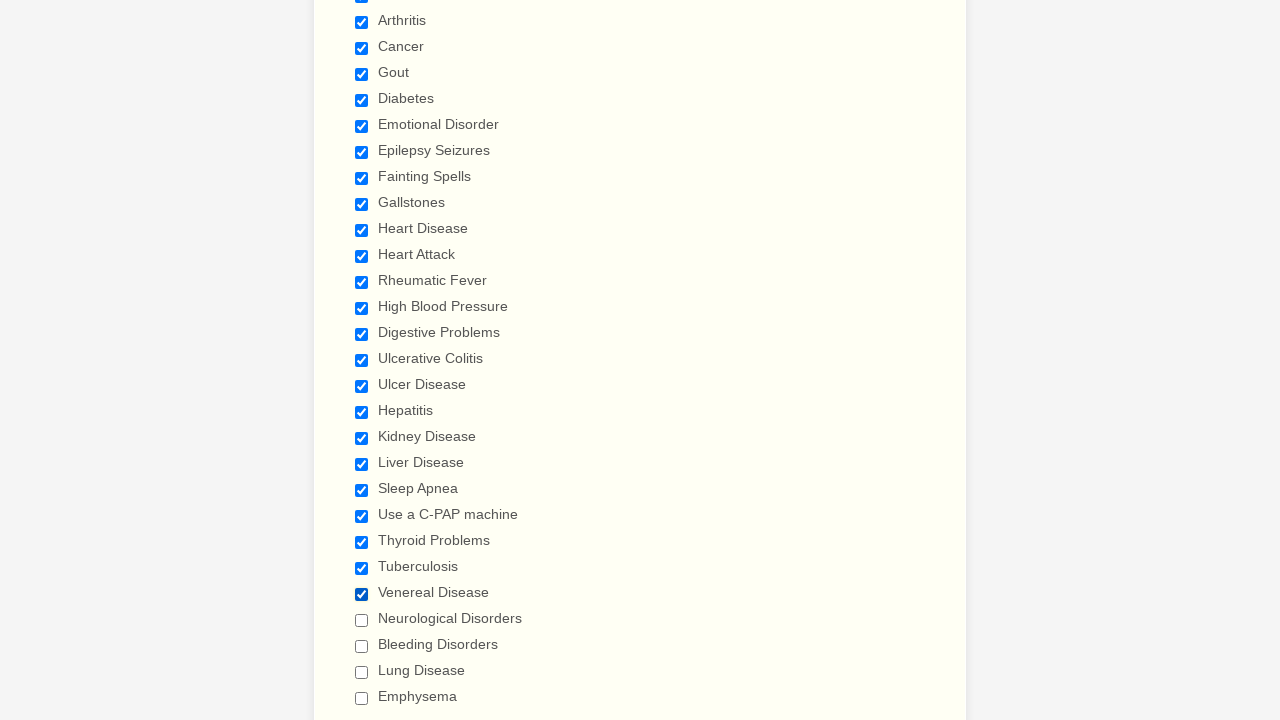

Clicked checkbox 26 to select it at (362, 620) on input.form-checkbox >> nth=25
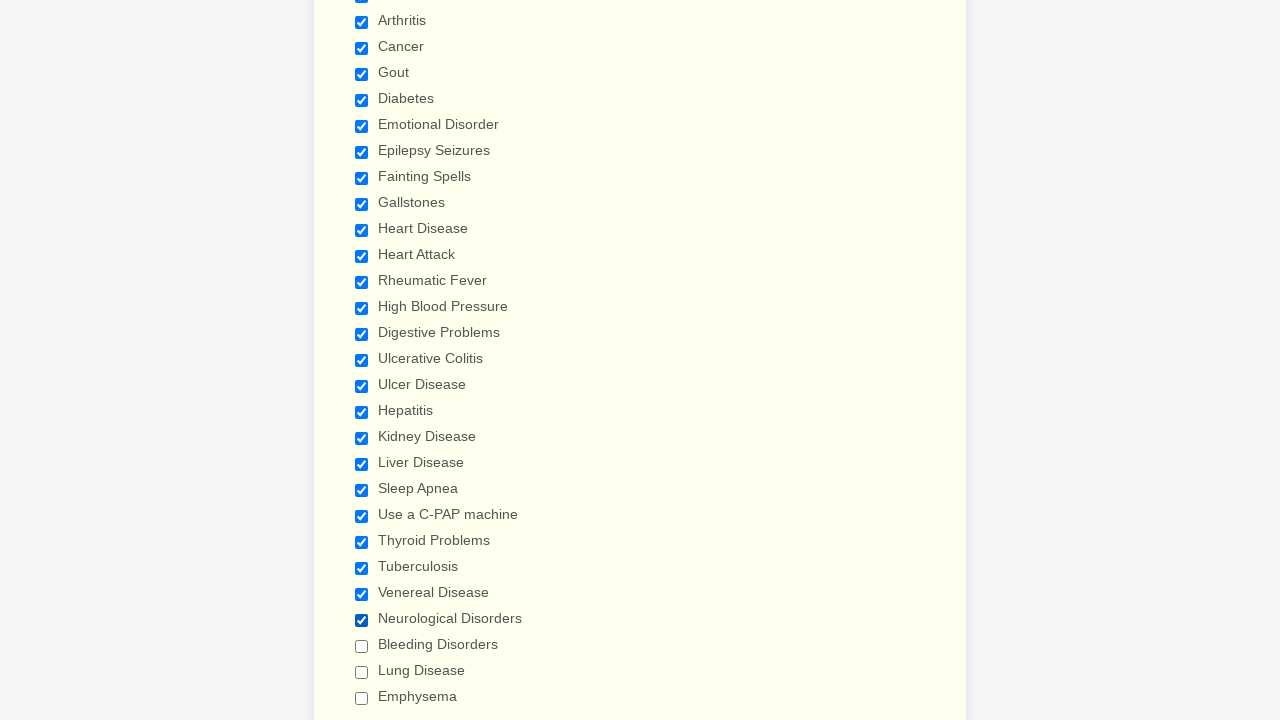

Clicked checkbox 27 to select it at (362, 646) on input.form-checkbox >> nth=26
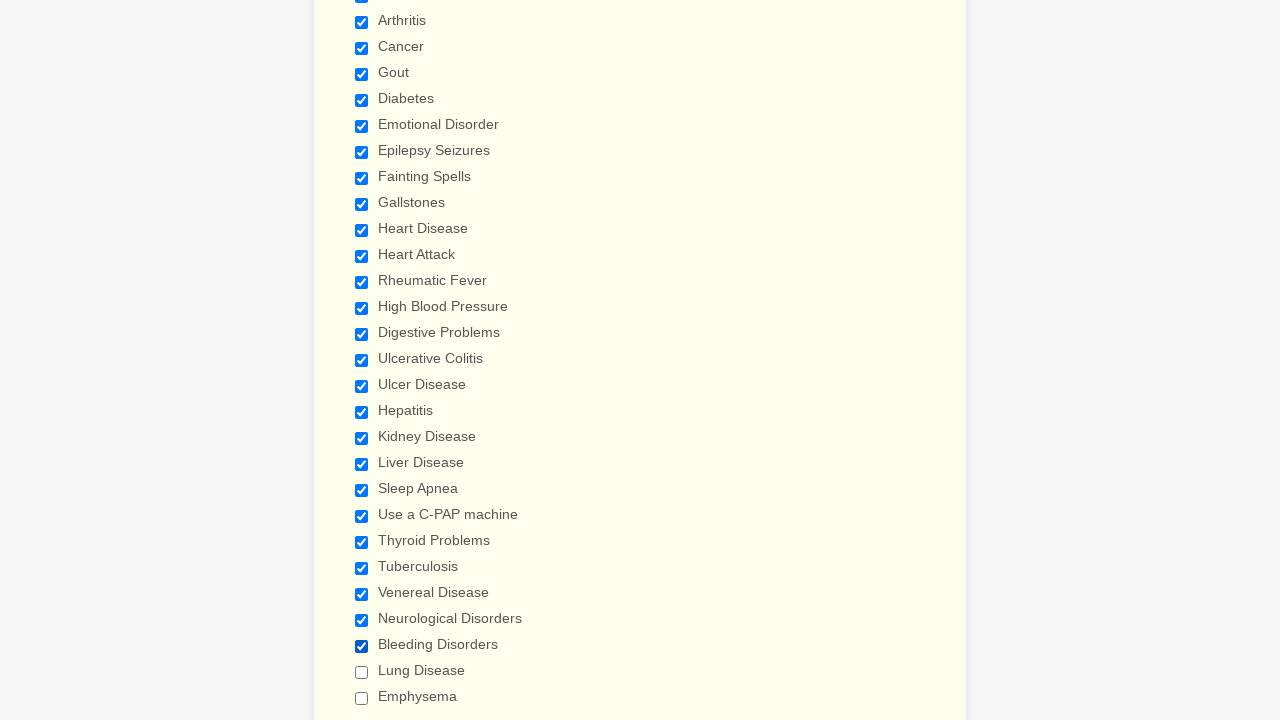

Clicked checkbox 28 to select it at (362, 672) on input.form-checkbox >> nth=27
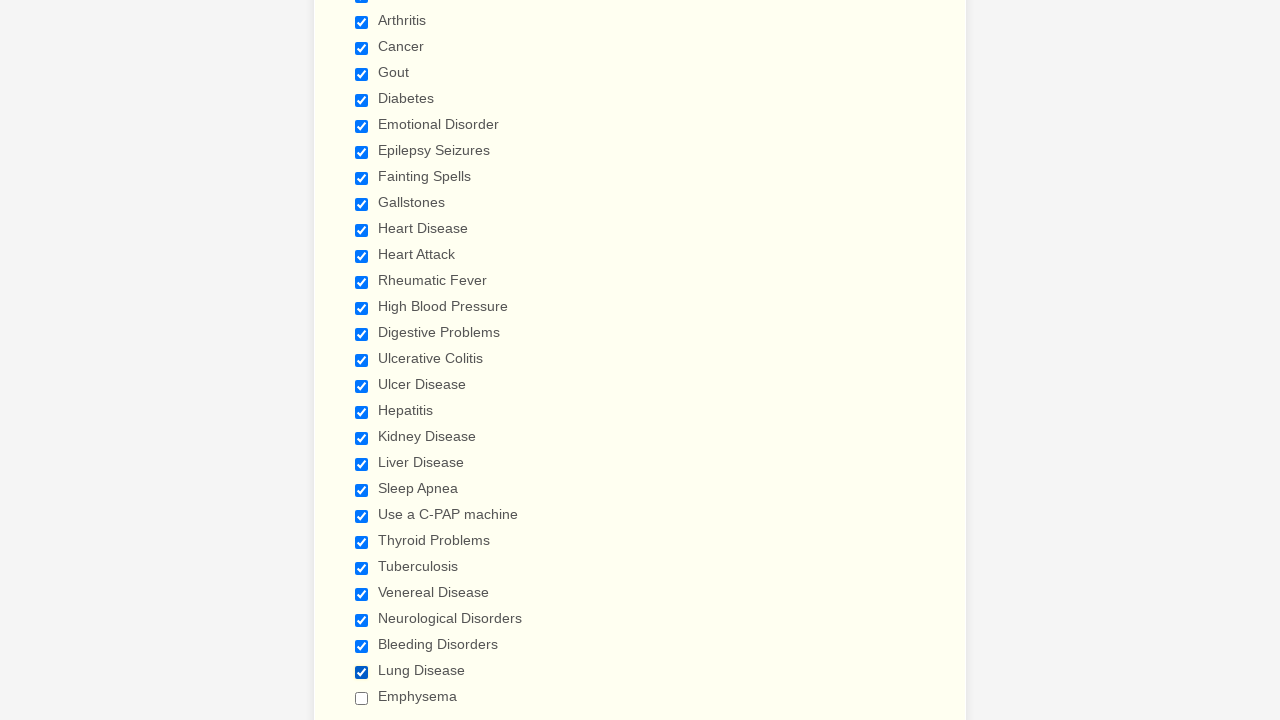

Clicked checkbox 29 to select it at (362, 698) on input.form-checkbox >> nth=28
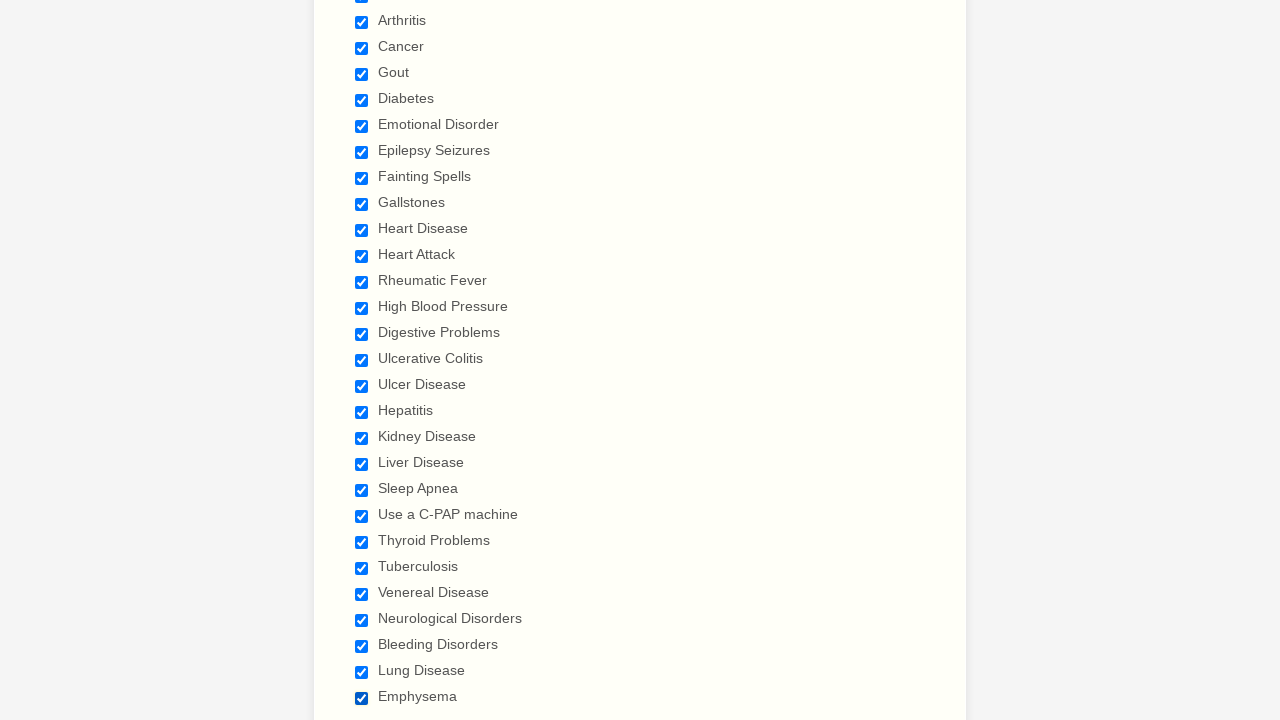

Verified checkbox 1 is selected
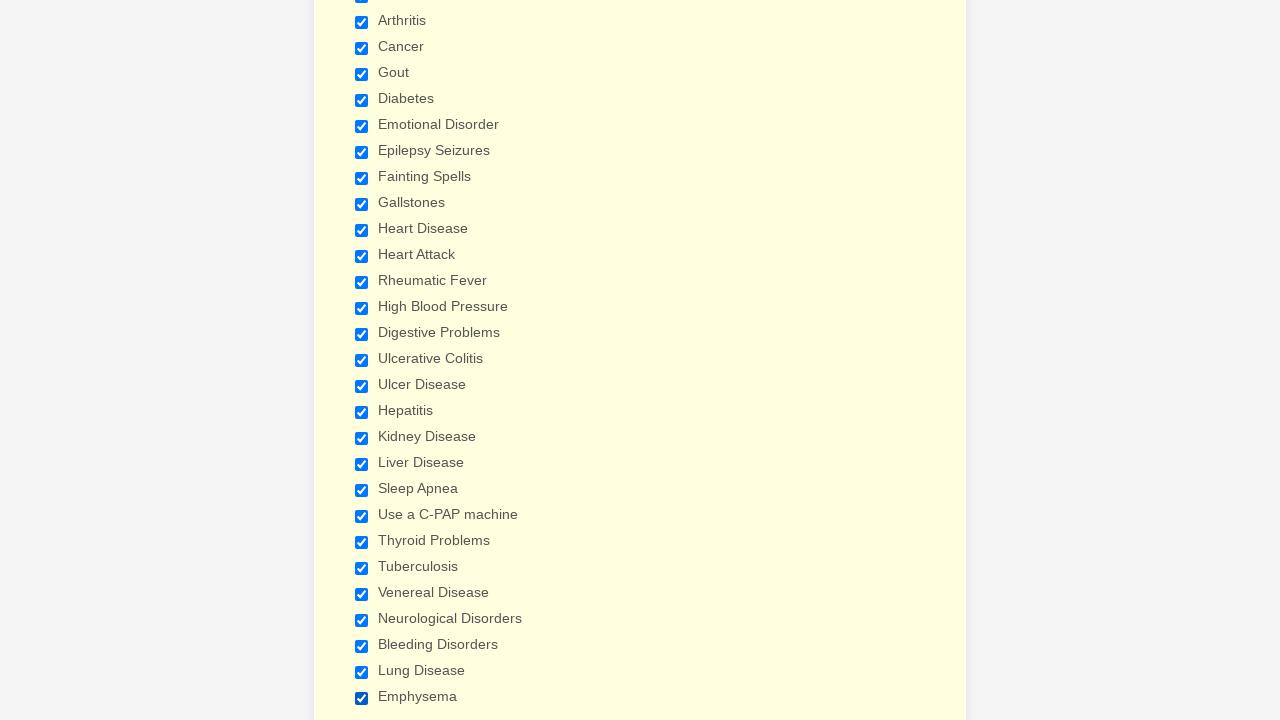

Verified checkbox 2 is selected
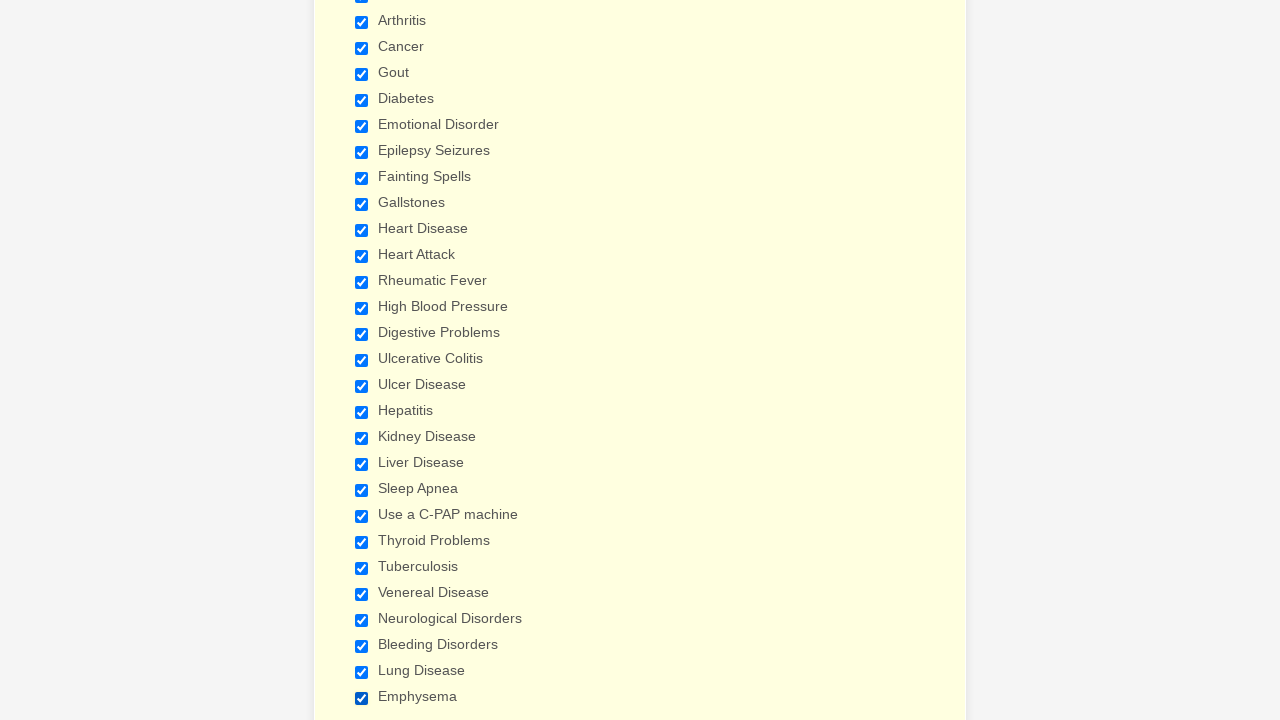

Verified checkbox 3 is selected
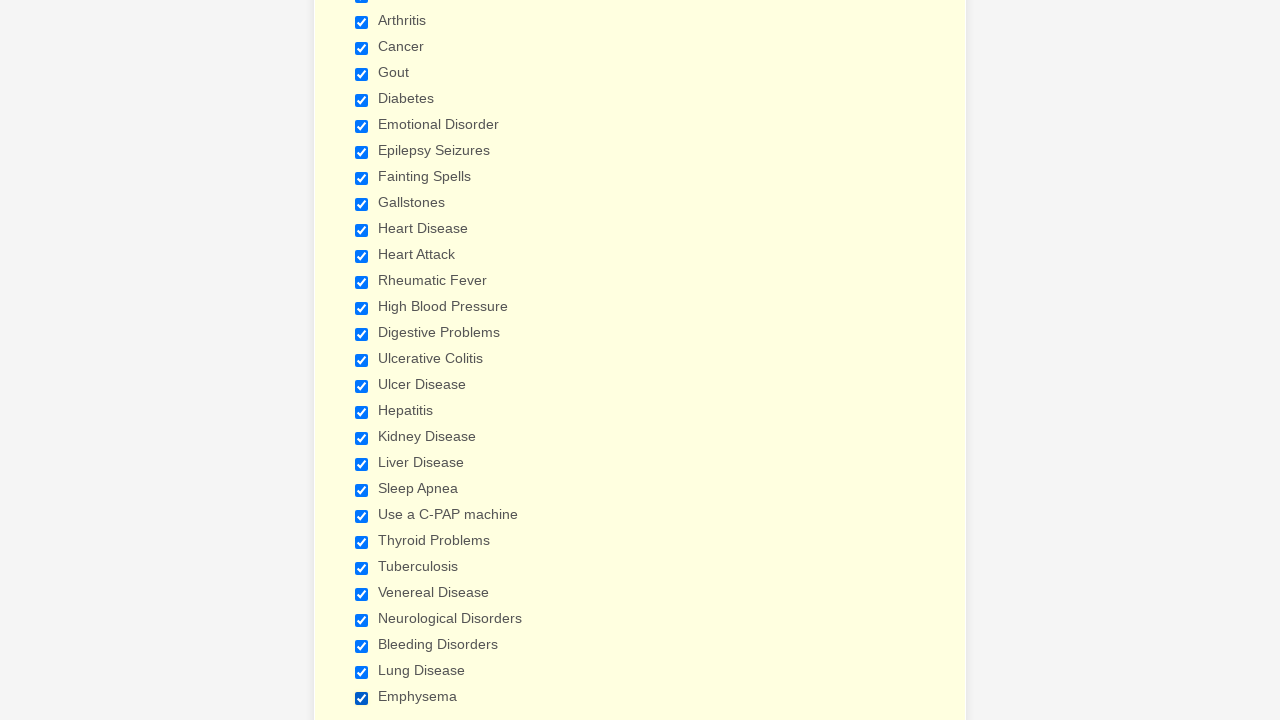

Verified checkbox 4 is selected
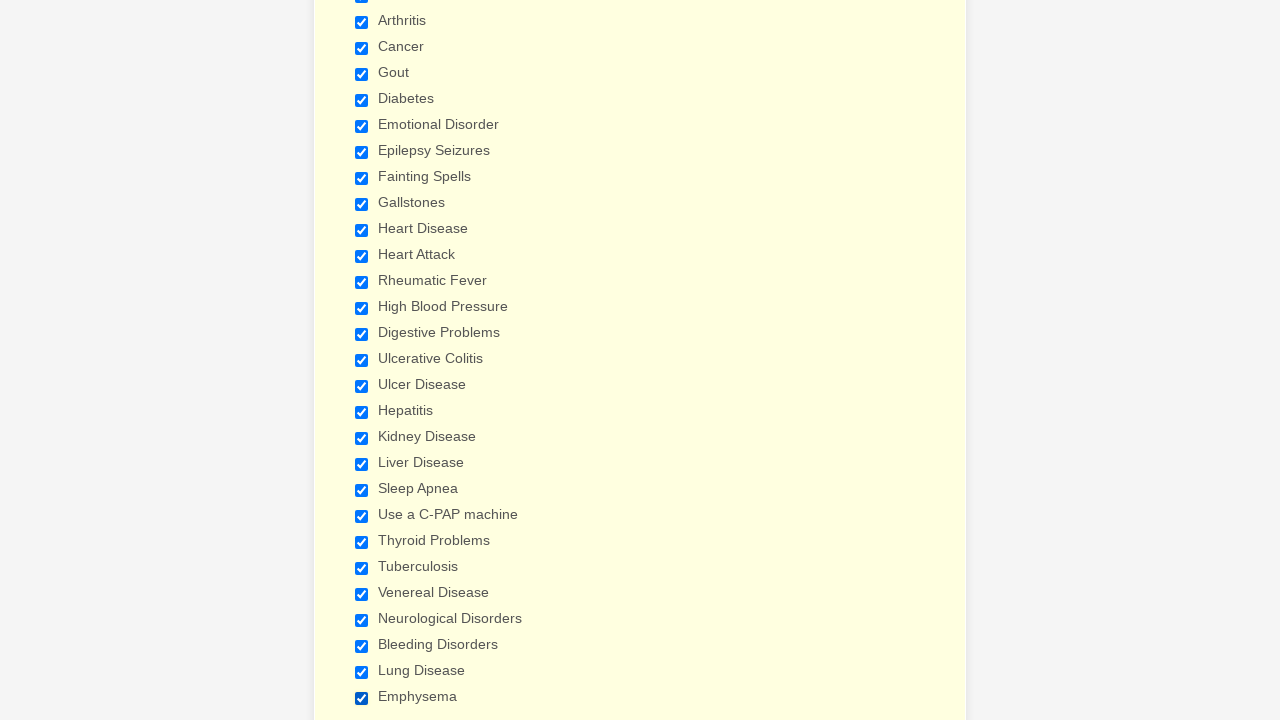

Verified checkbox 5 is selected
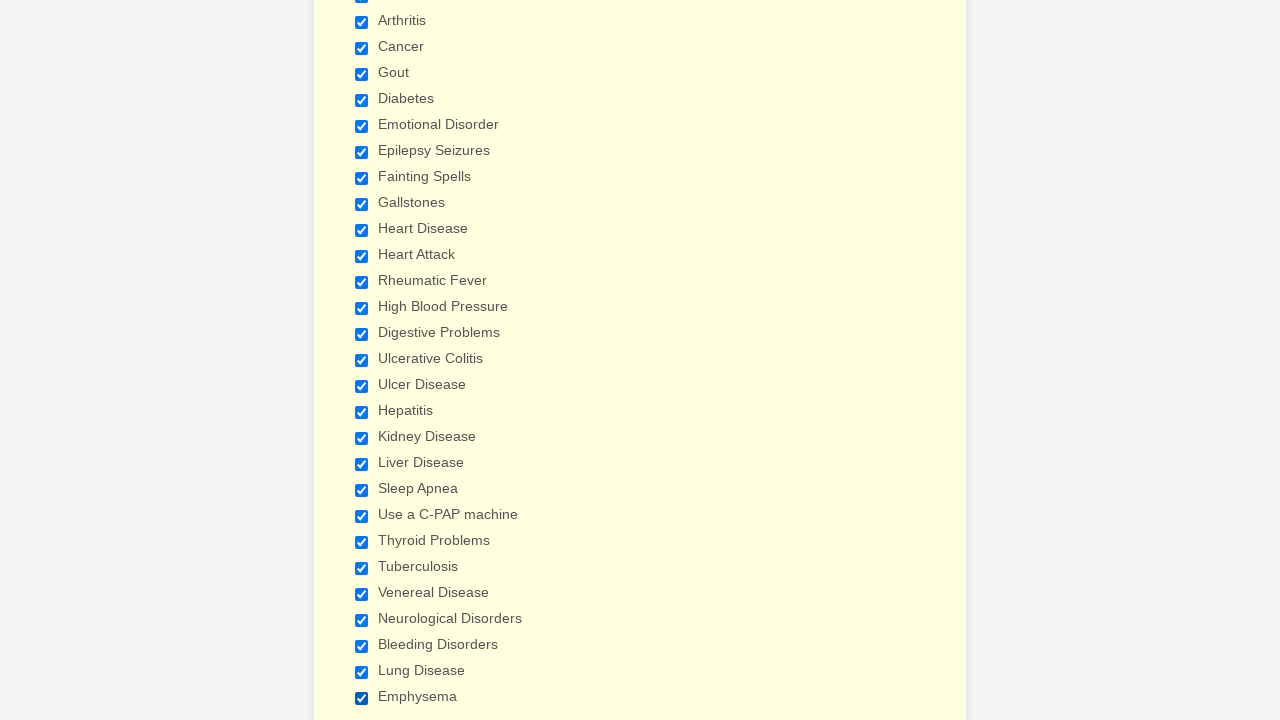

Verified checkbox 6 is selected
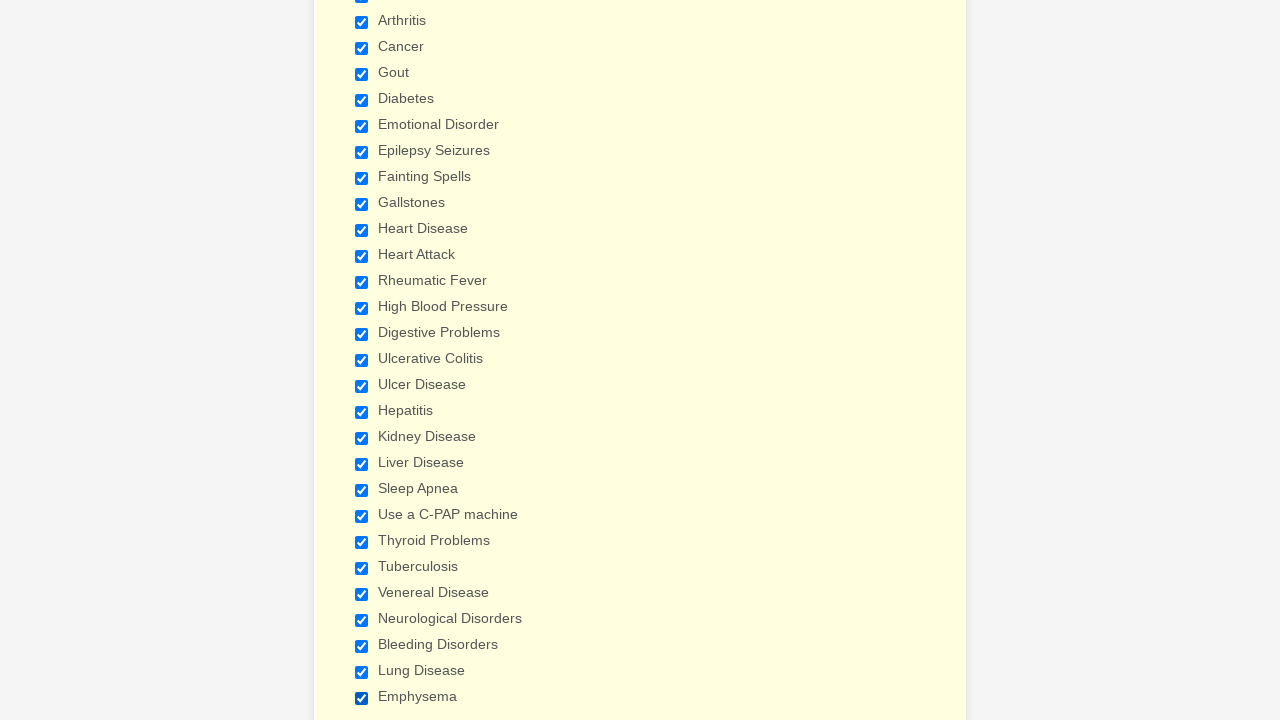

Verified checkbox 7 is selected
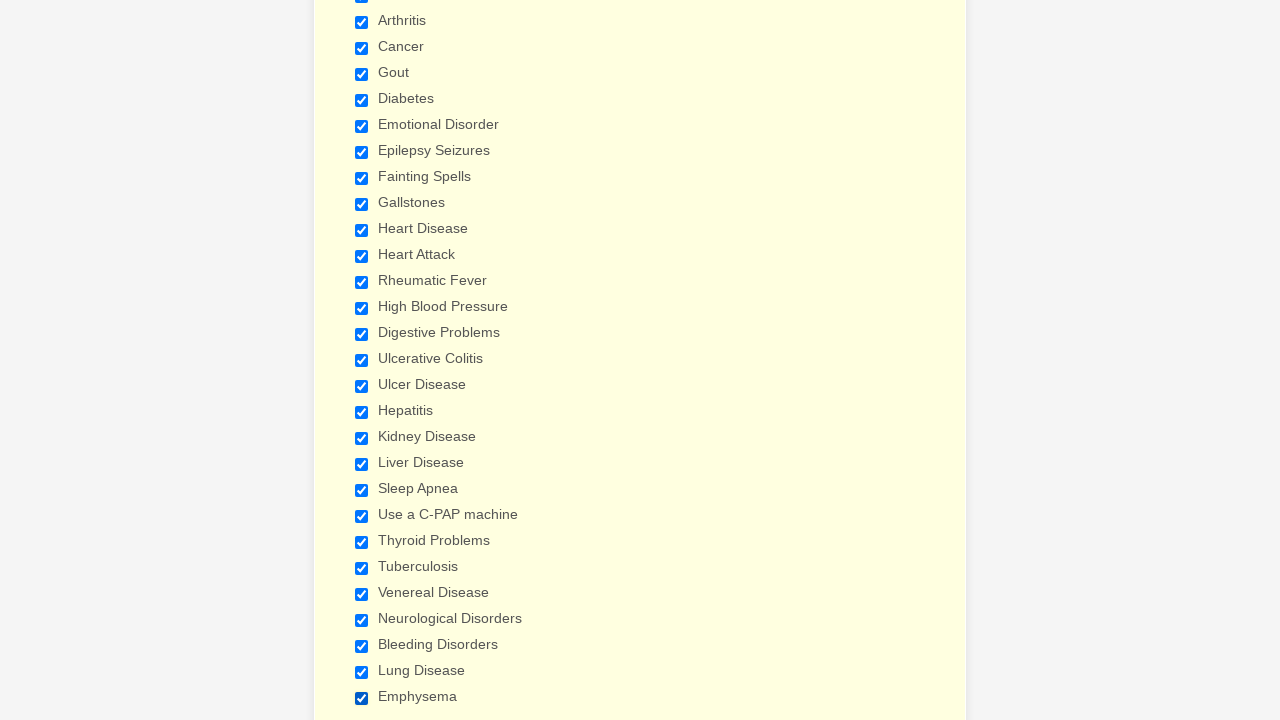

Verified checkbox 8 is selected
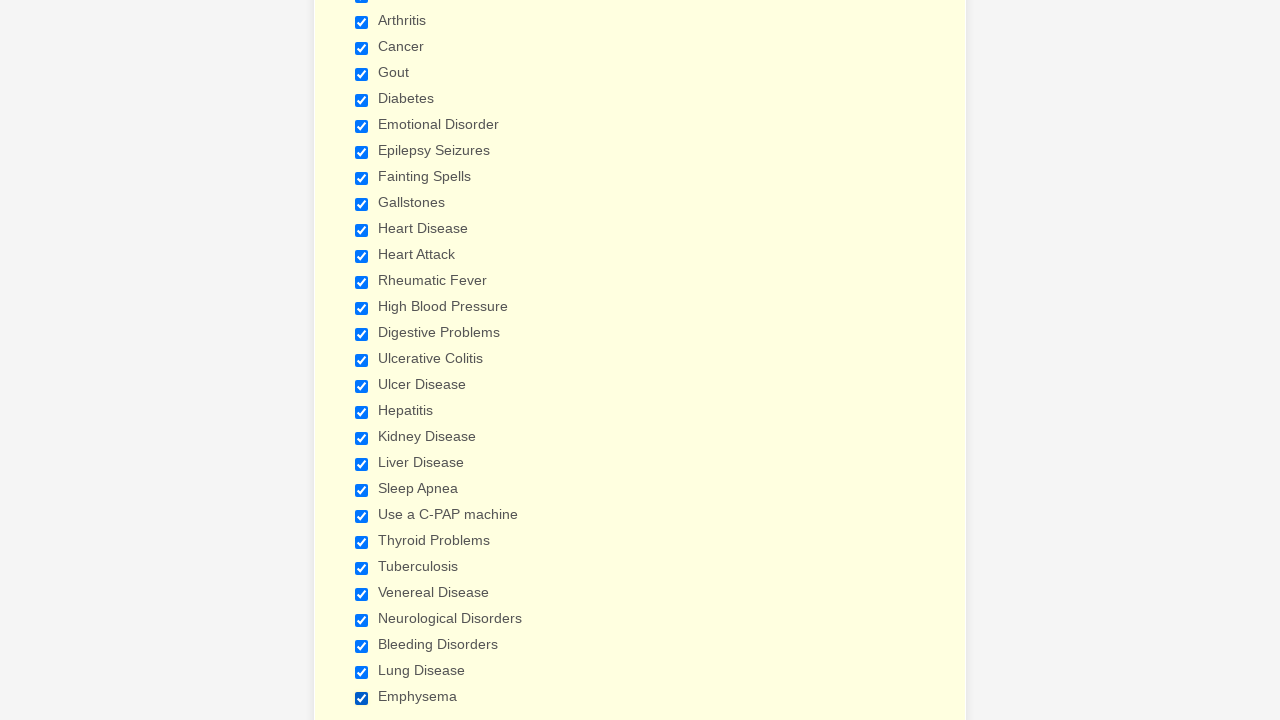

Verified checkbox 9 is selected
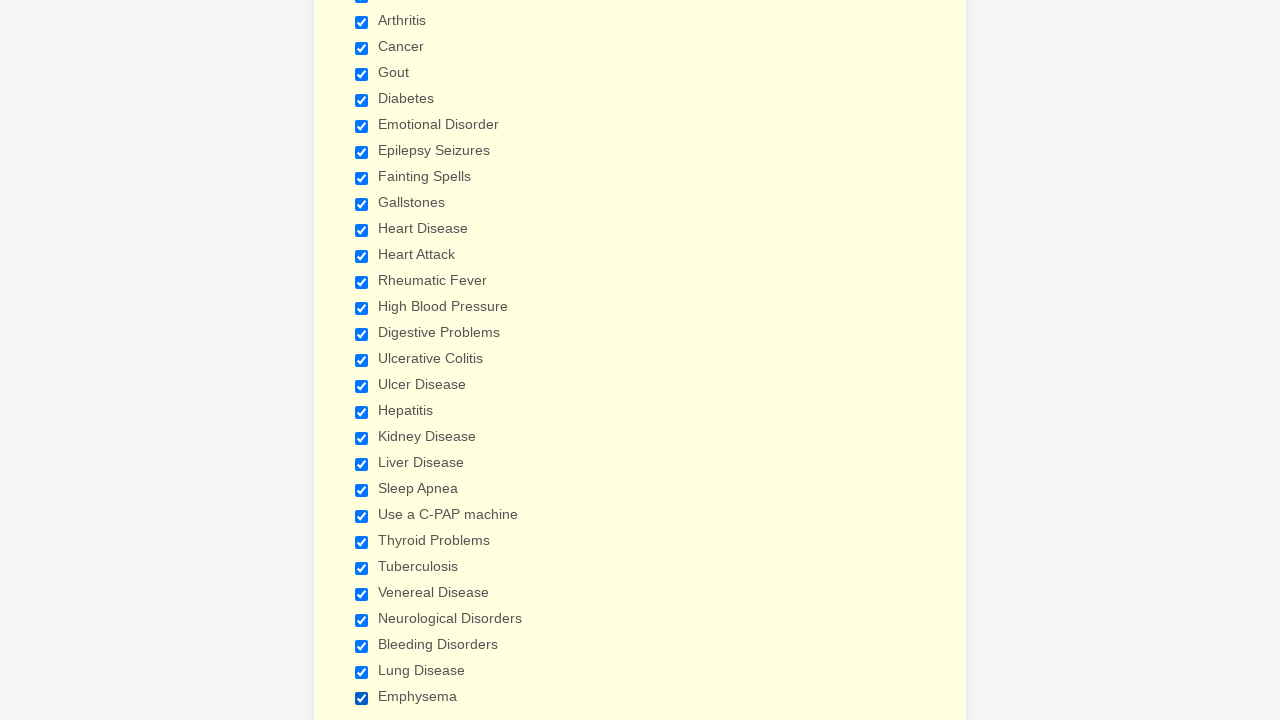

Verified checkbox 10 is selected
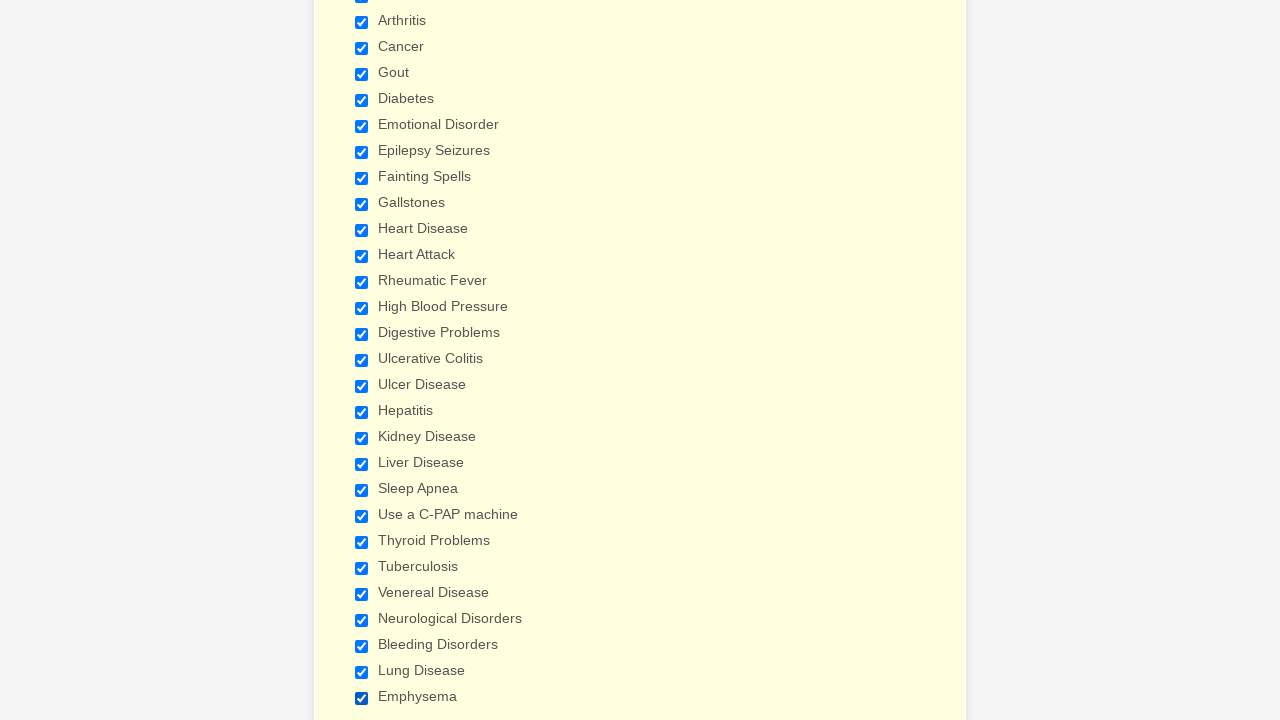

Verified checkbox 11 is selected
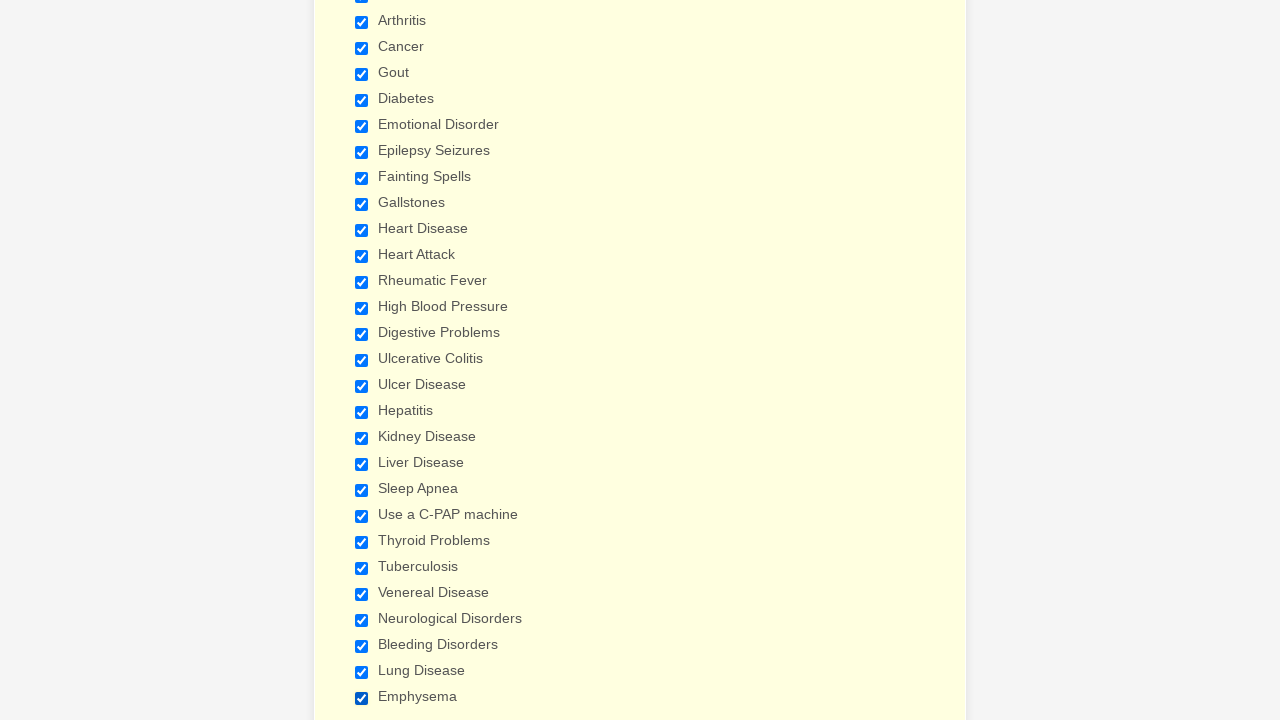

Verified checkbox 12 is selected
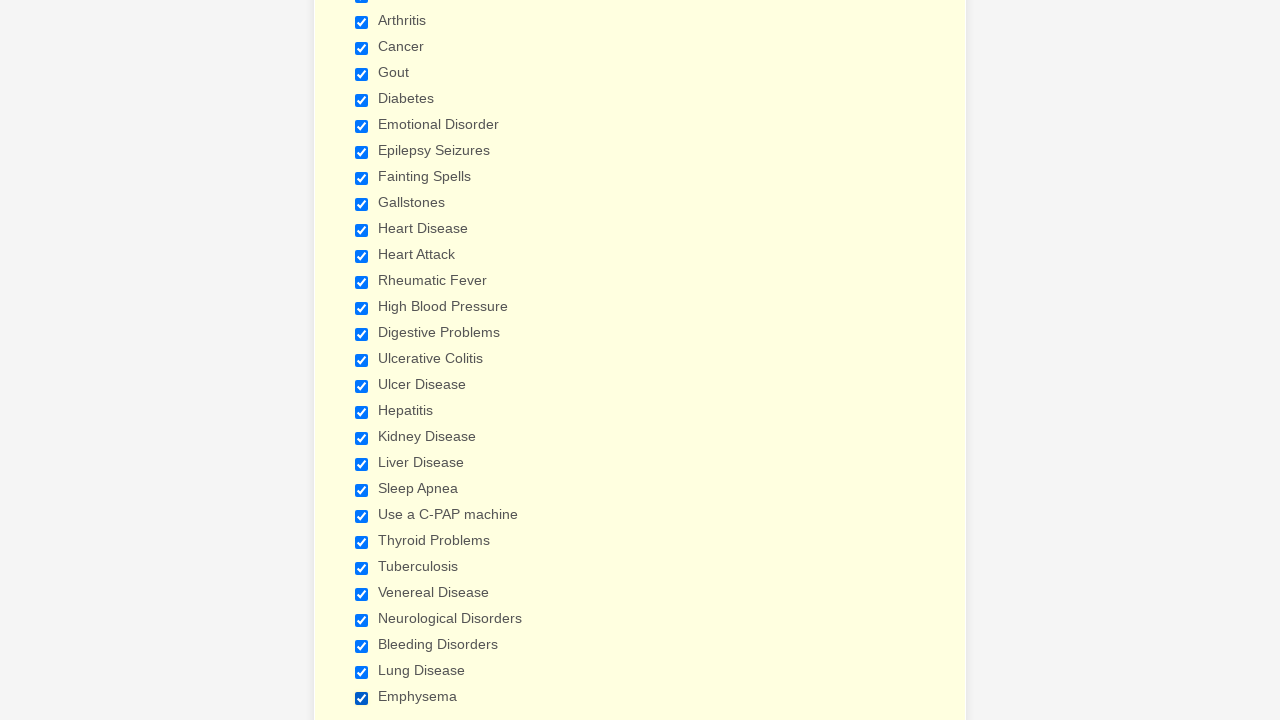

Verified checkbox 13 is selected
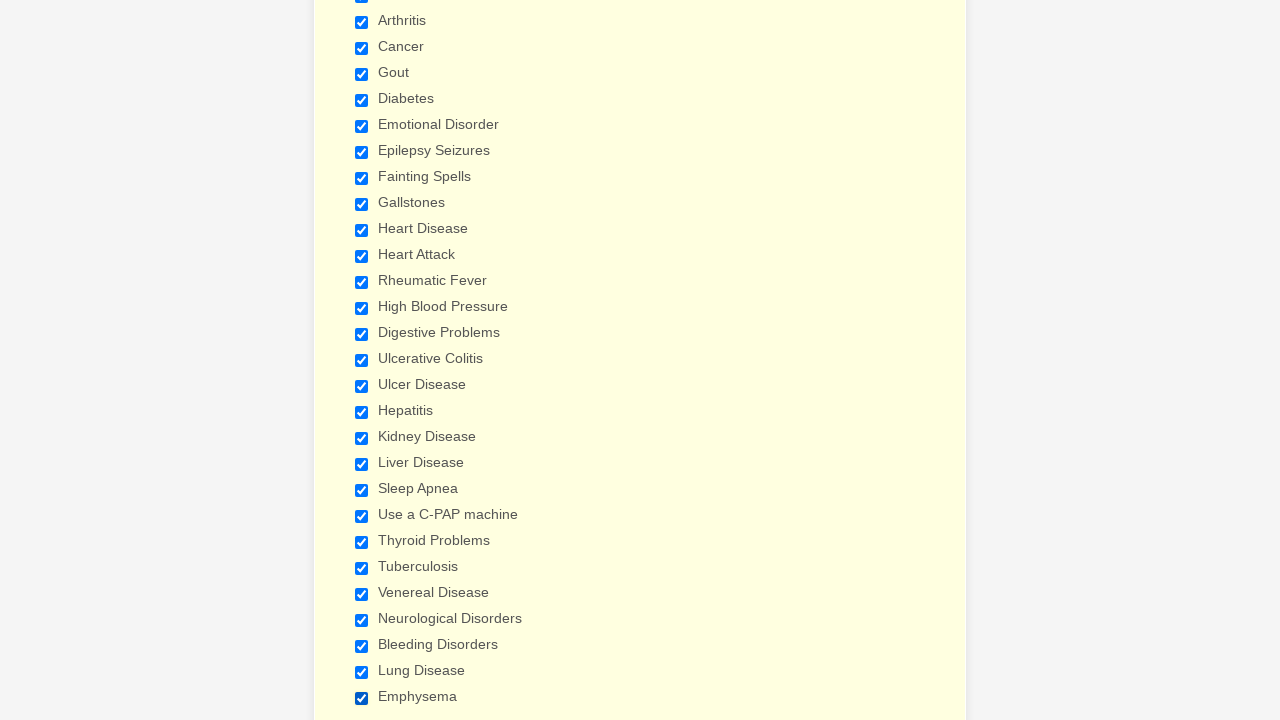

Verified checkbox 14 is selected
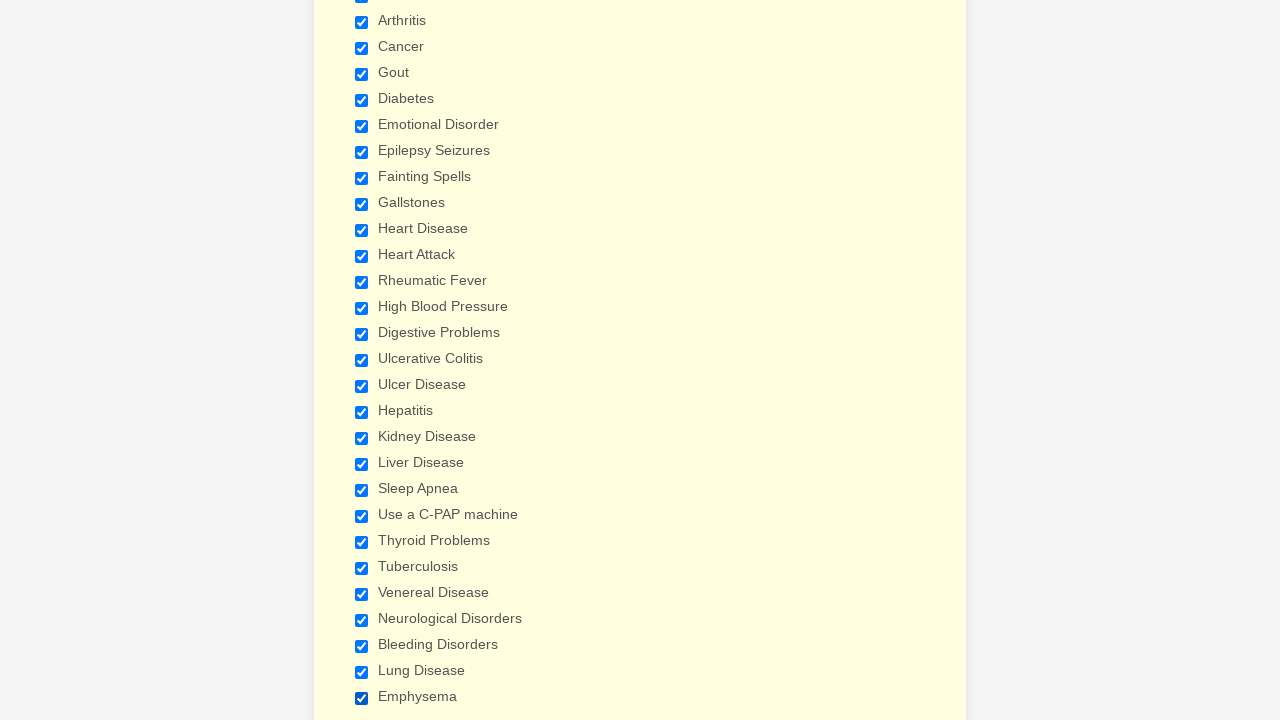

Verified checkbox 15 is selected
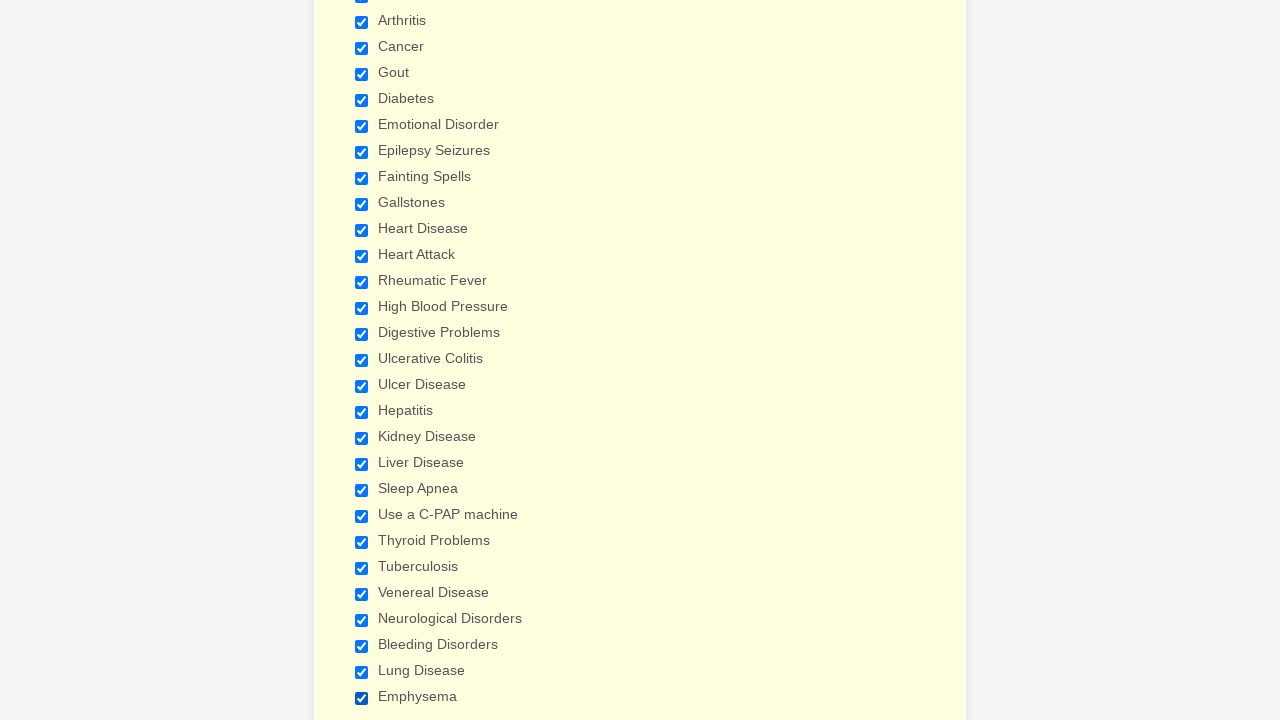

Verified checkbox 16 is selected
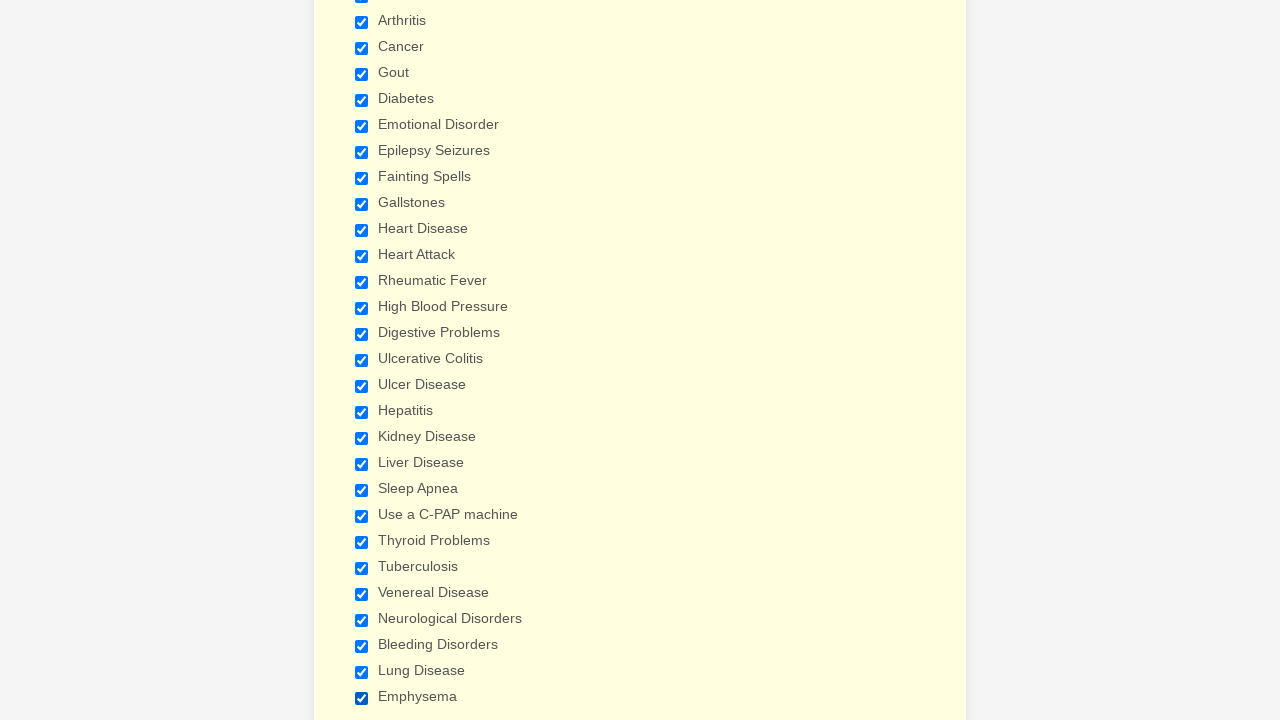

Verified checkbox 17 is selected
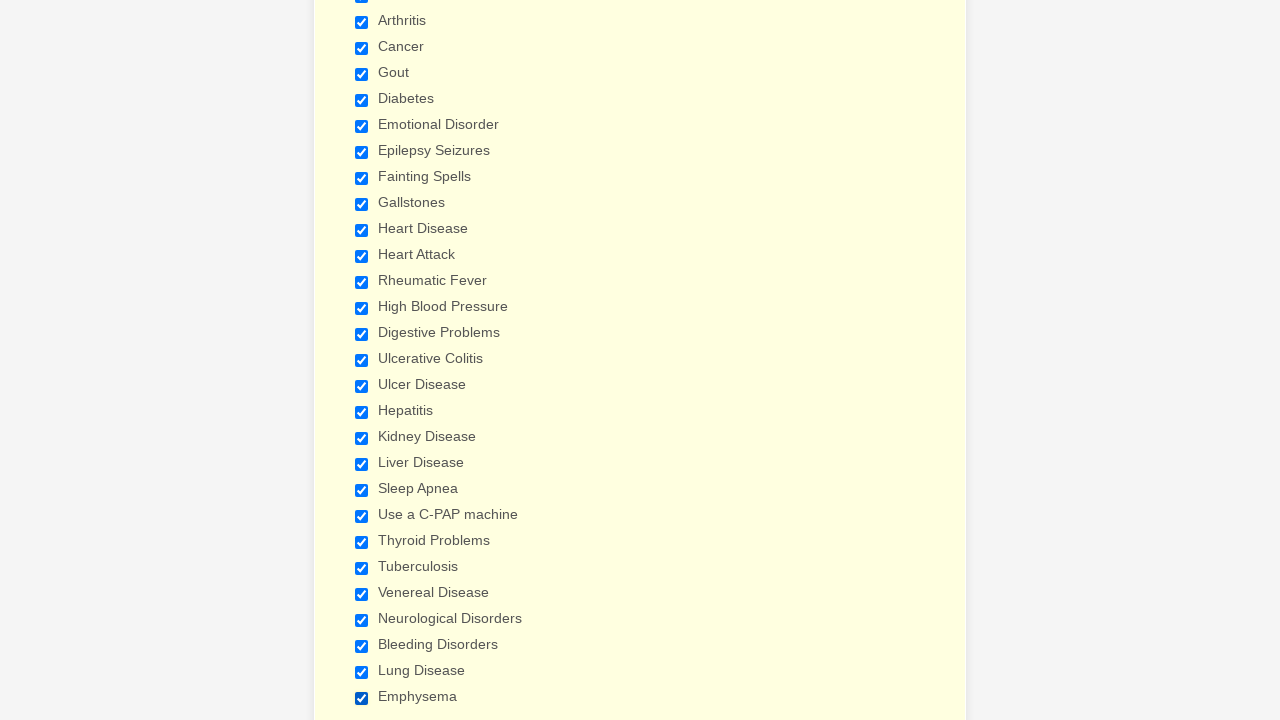

Verified checkbox 18 is selected
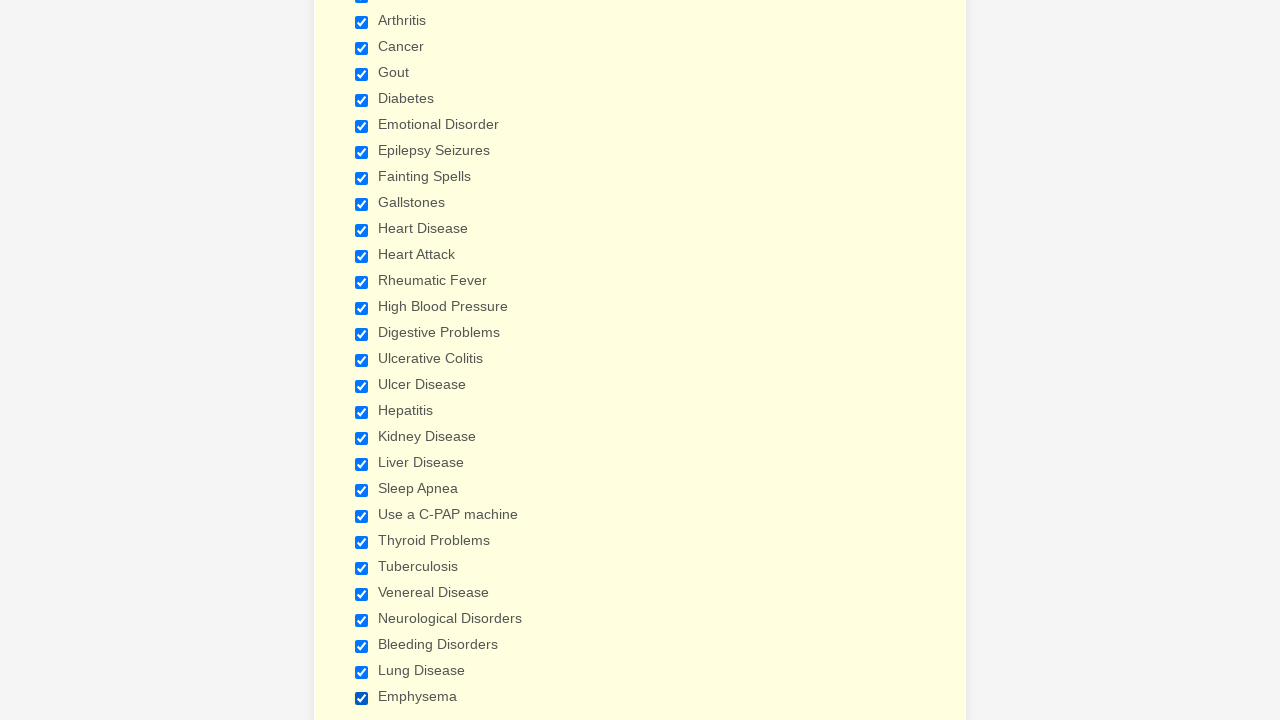

Verified checkbox 19 is selected
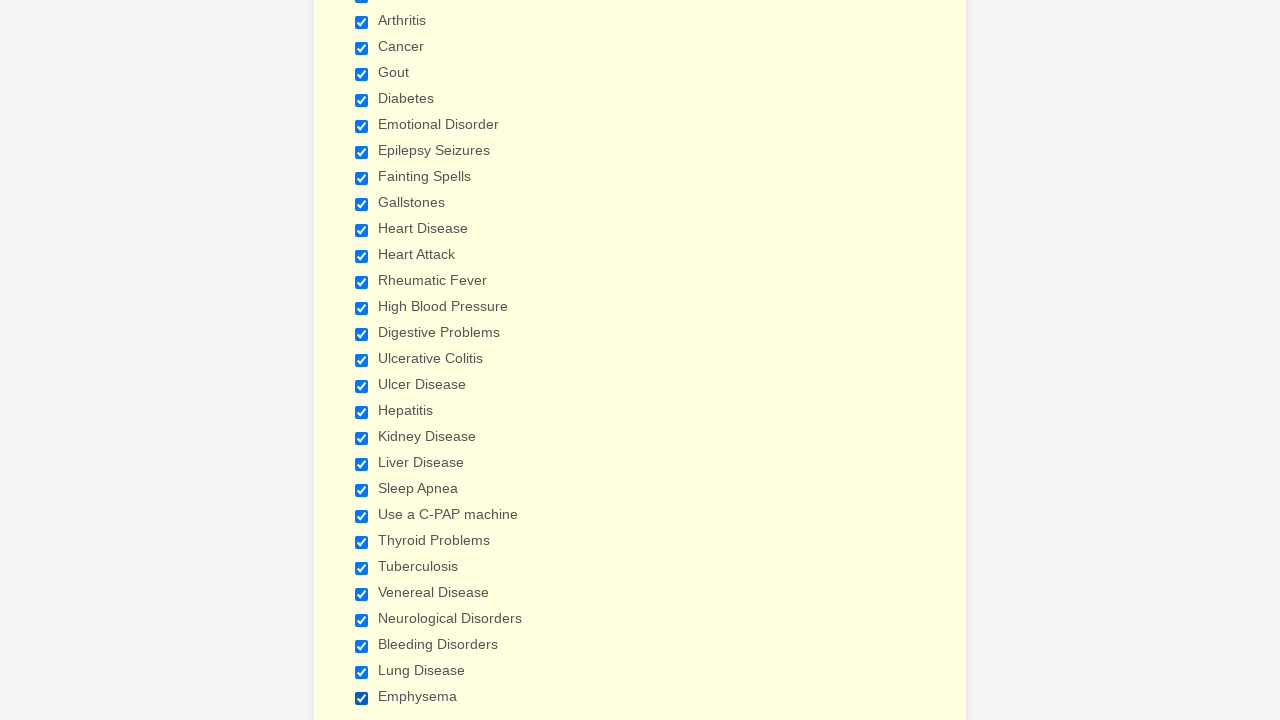

Verified checkbox 20 is selected
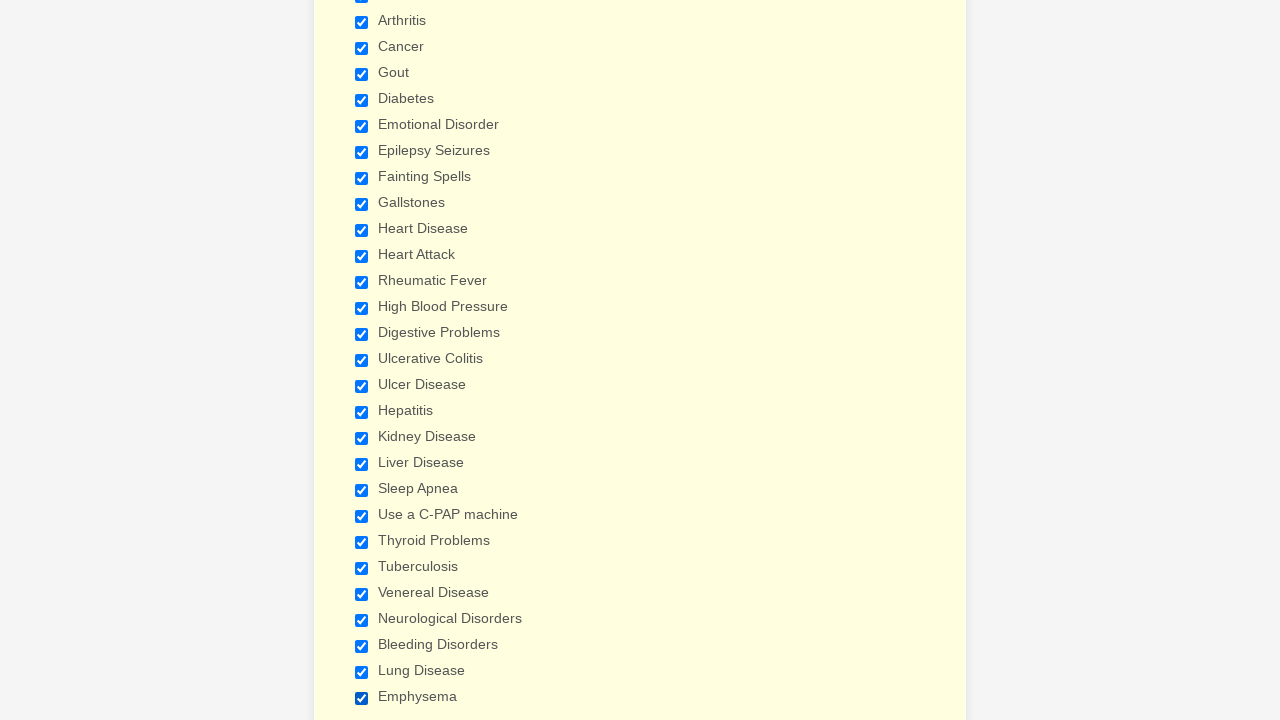

Verified checkbox 21 is selected
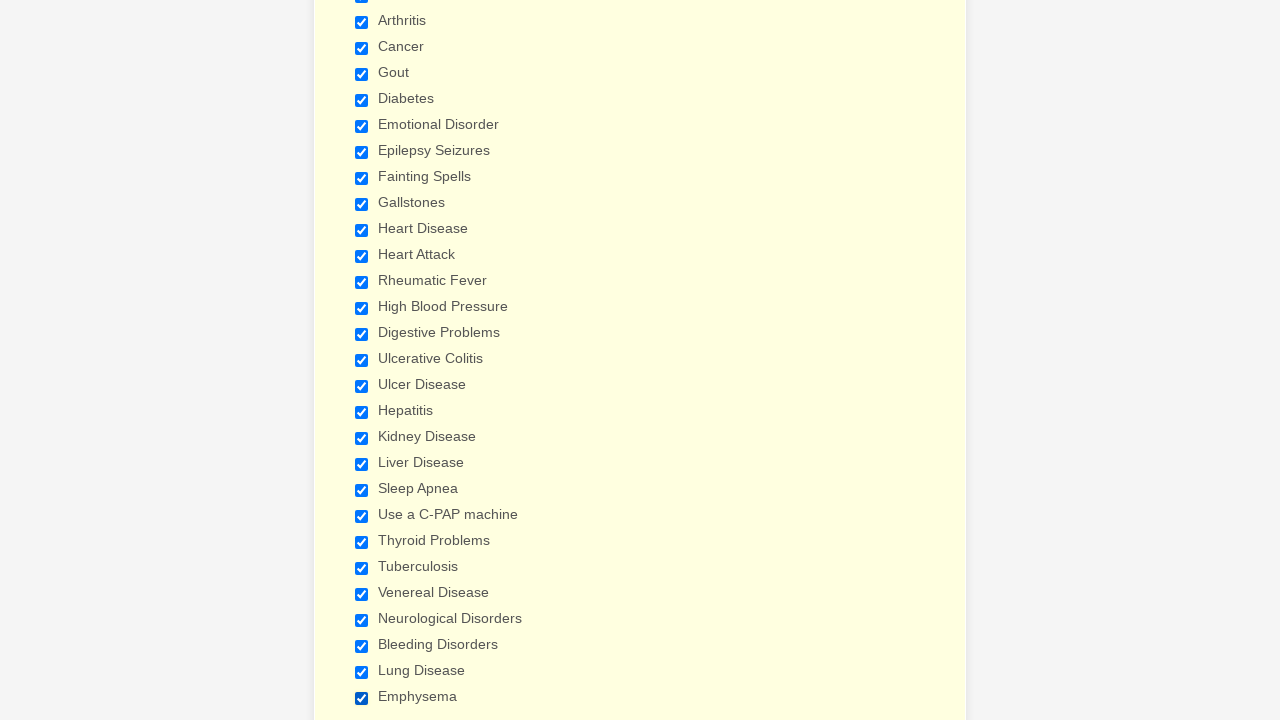

Verified checkbox 22 is selected
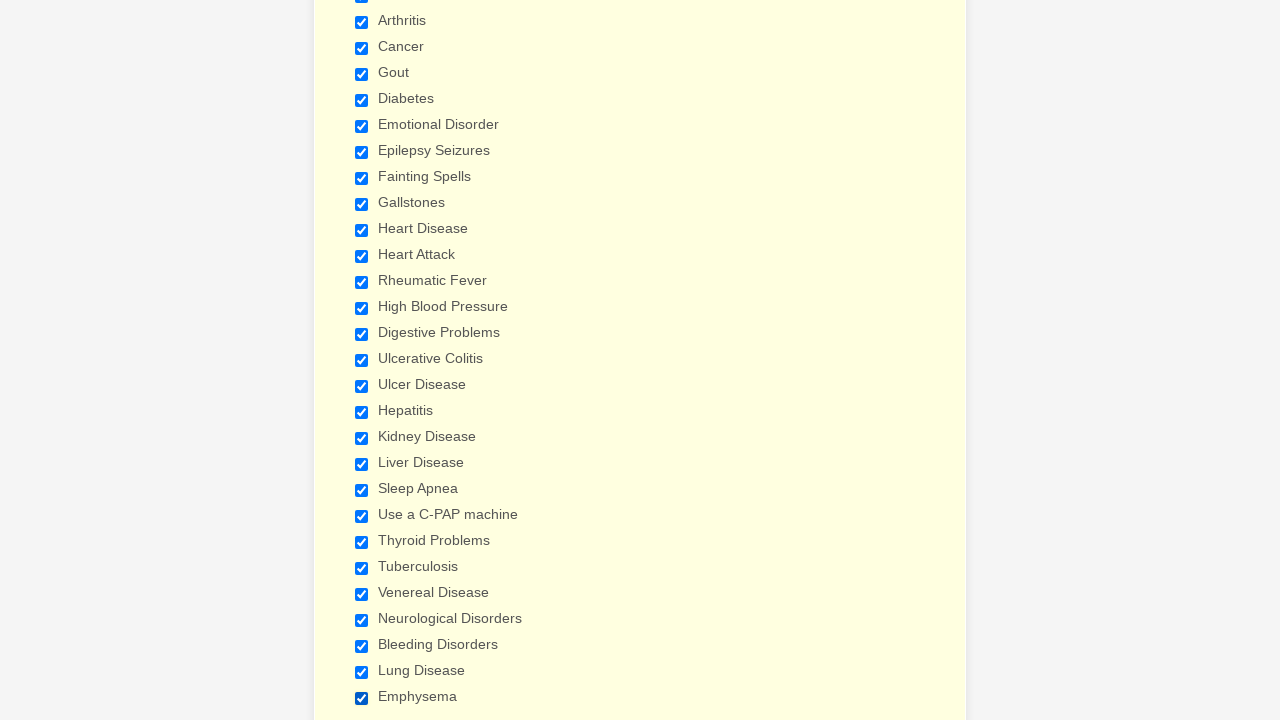

Verified checkbox 23 is selected
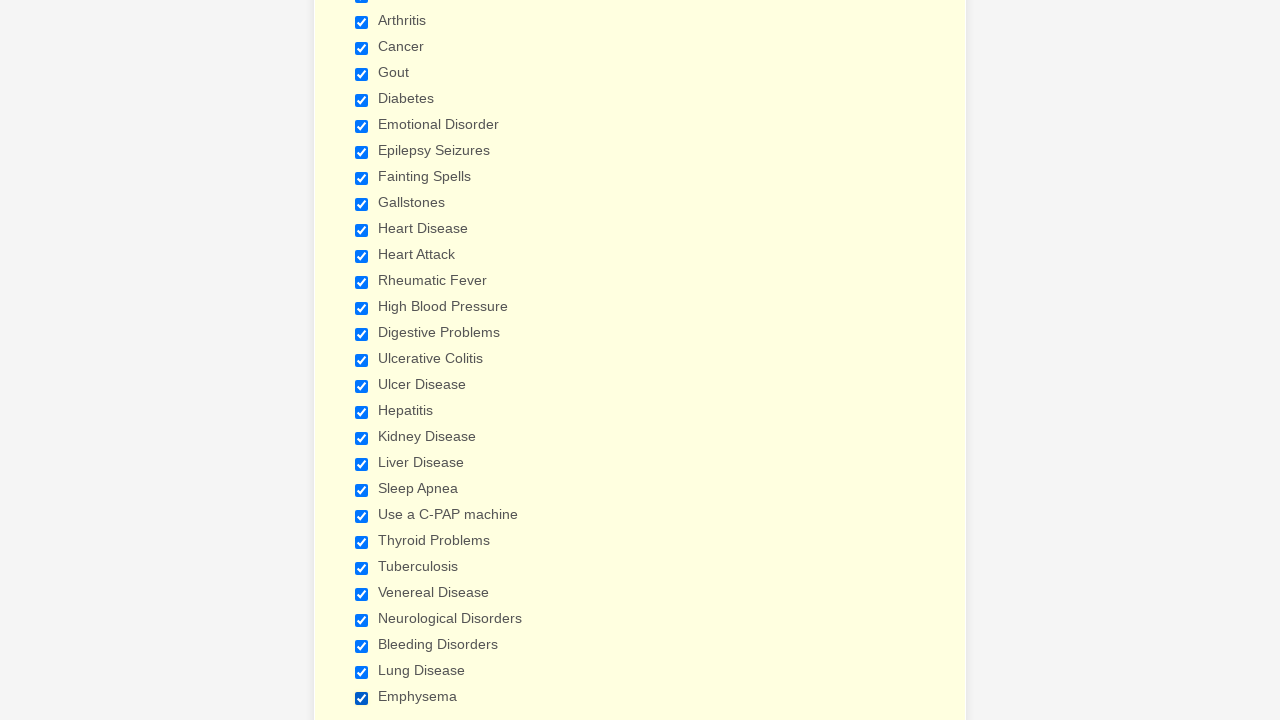

Verified checkbox 24 is selected
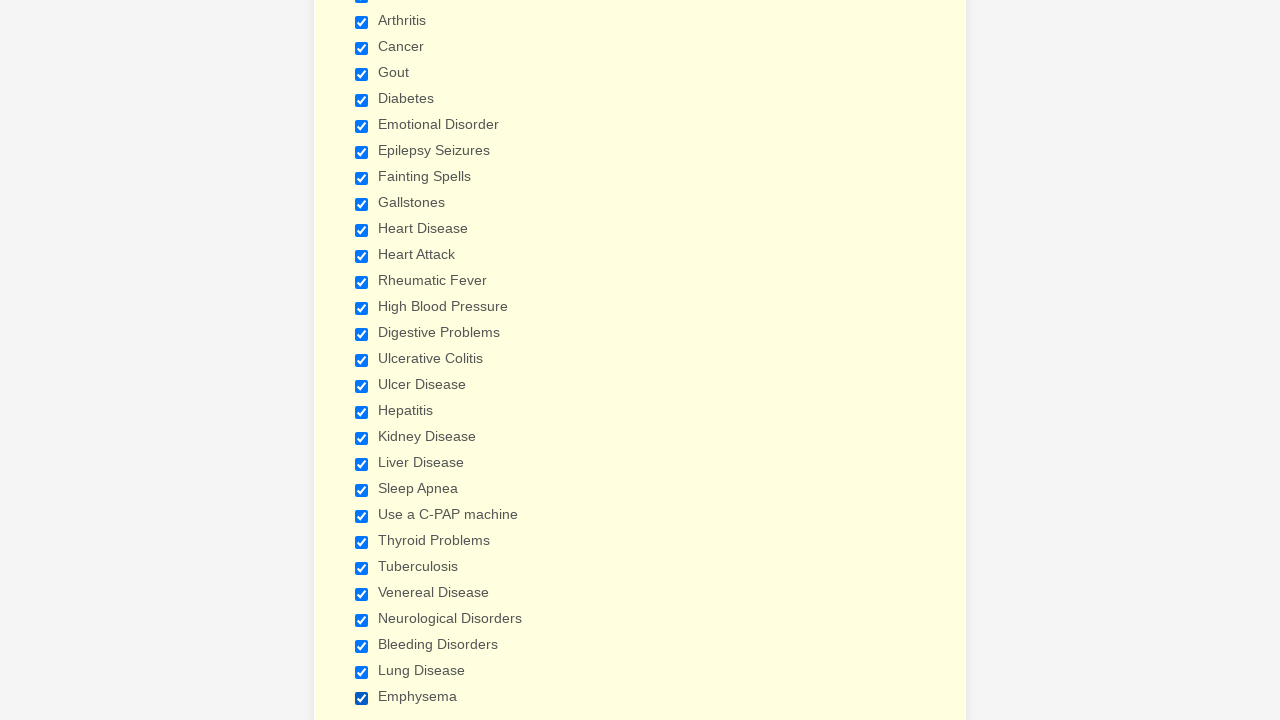

Verified checkbox 25 is selected
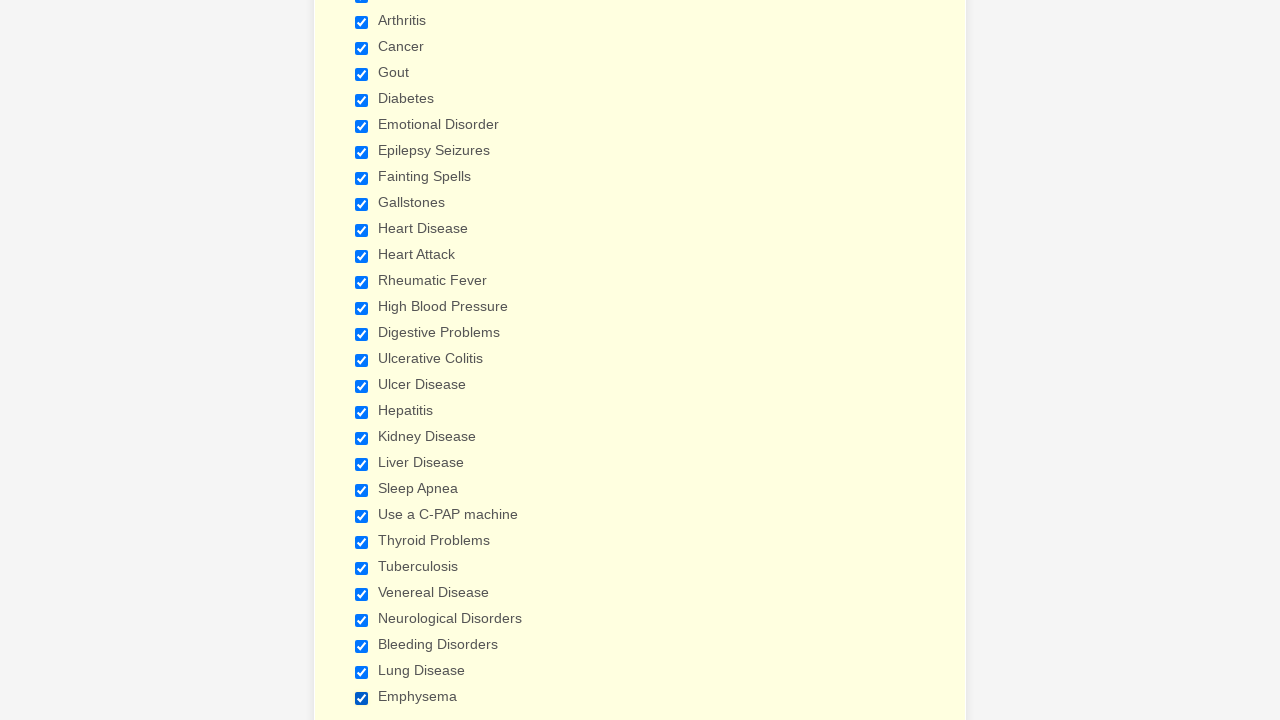

Verified checkbox 26 is selected
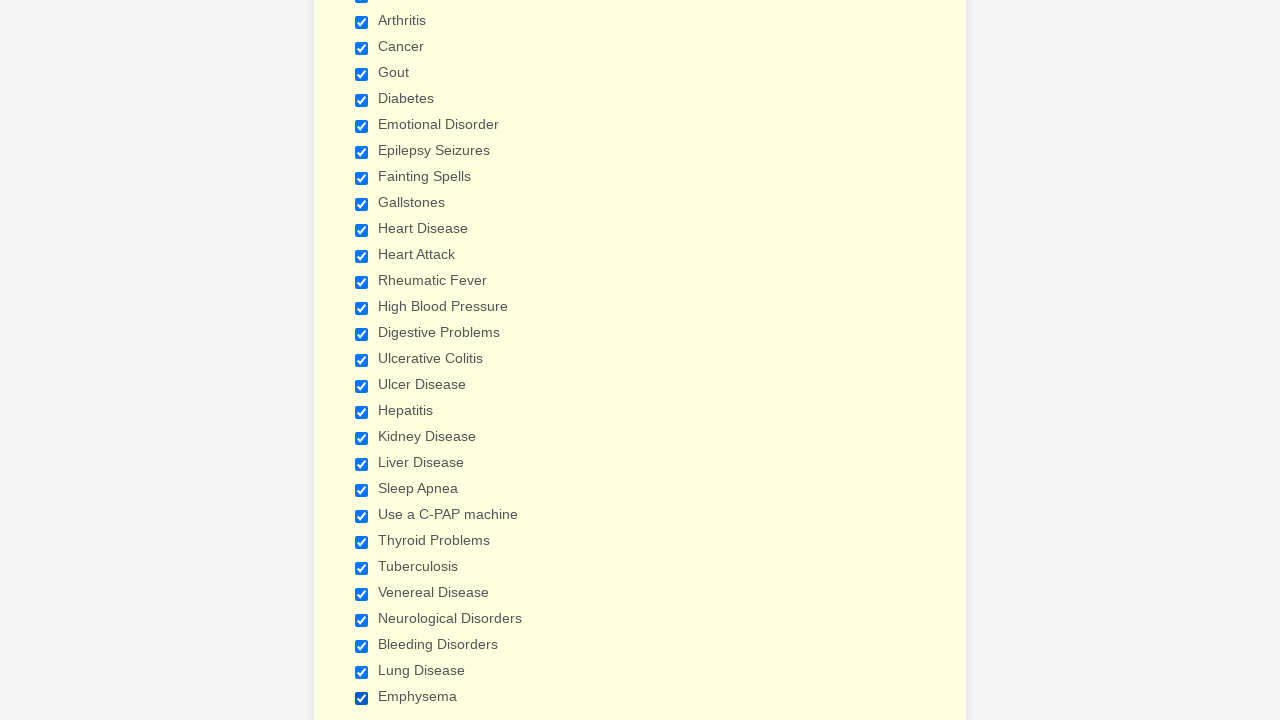

Verified checkbox 27 is selected
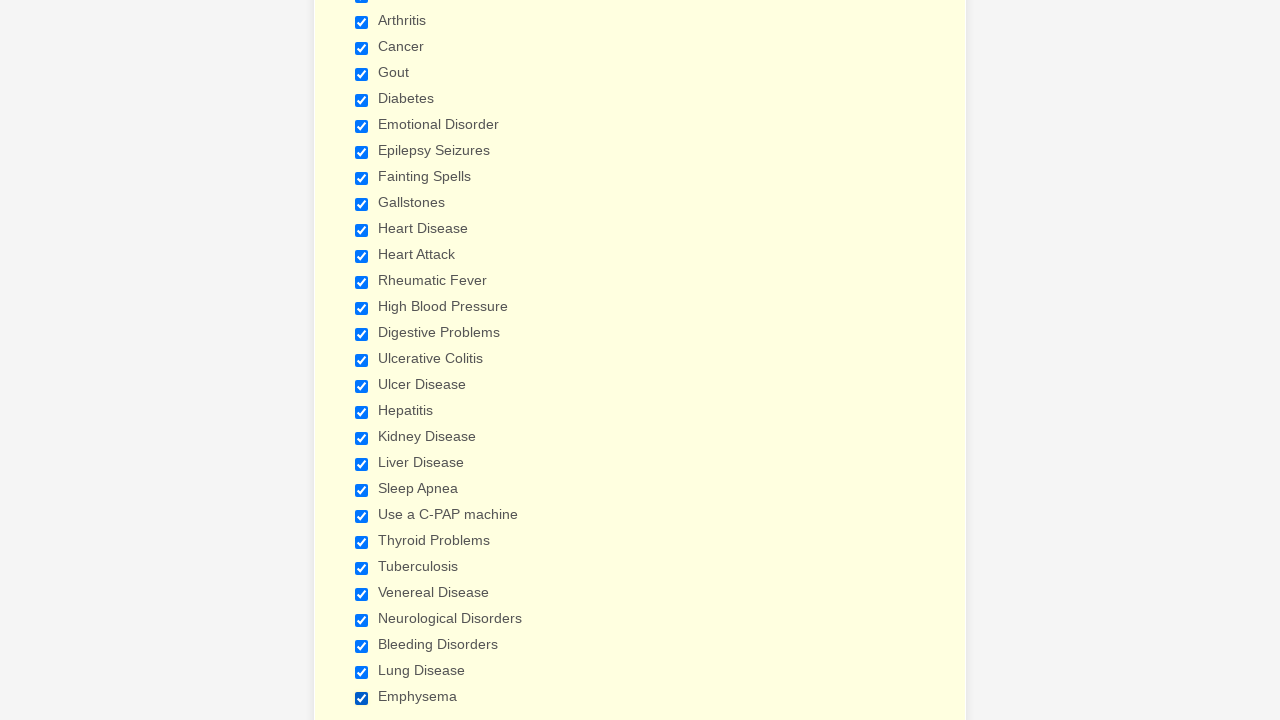

Verified checkbox 28 is selected
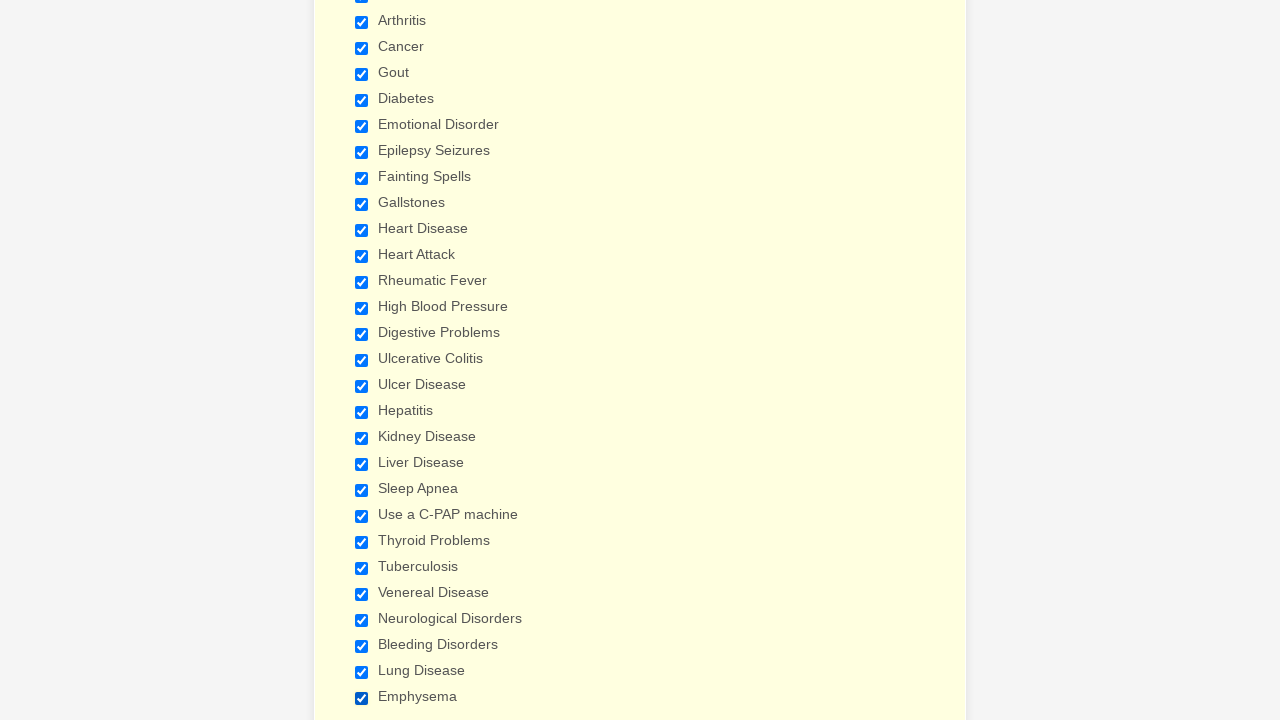

Verified checkbox 29 is selected
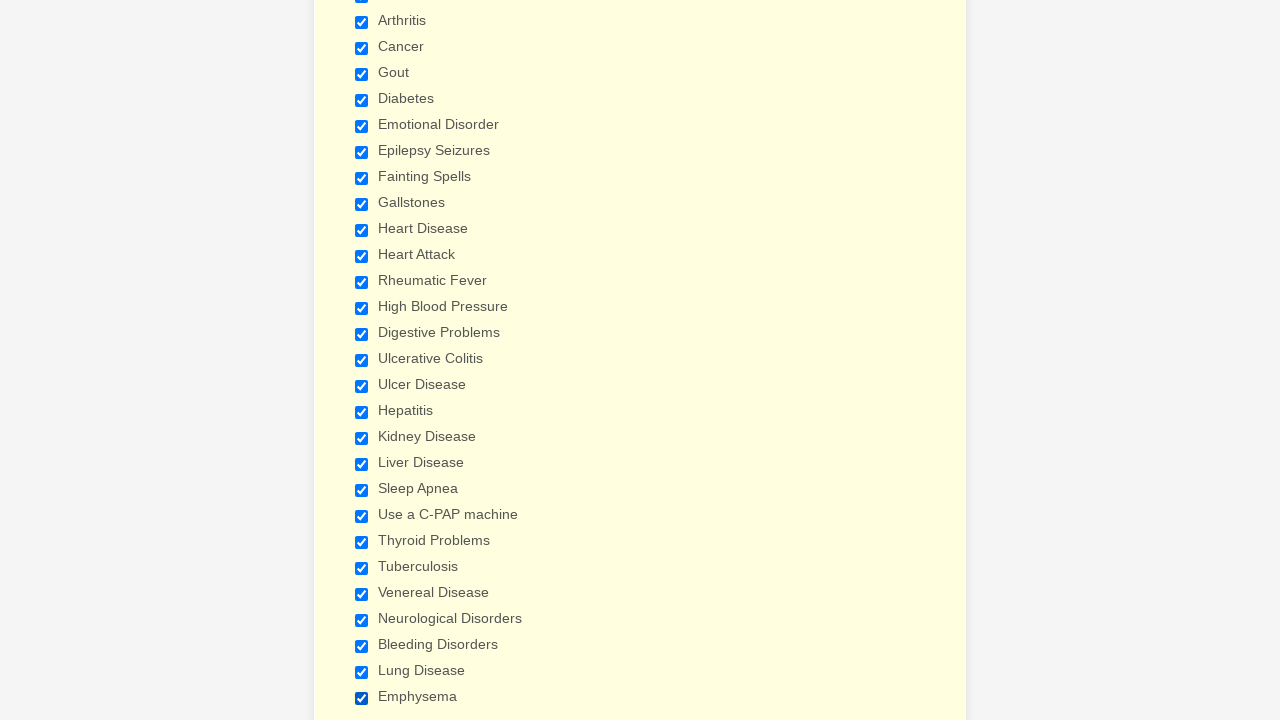

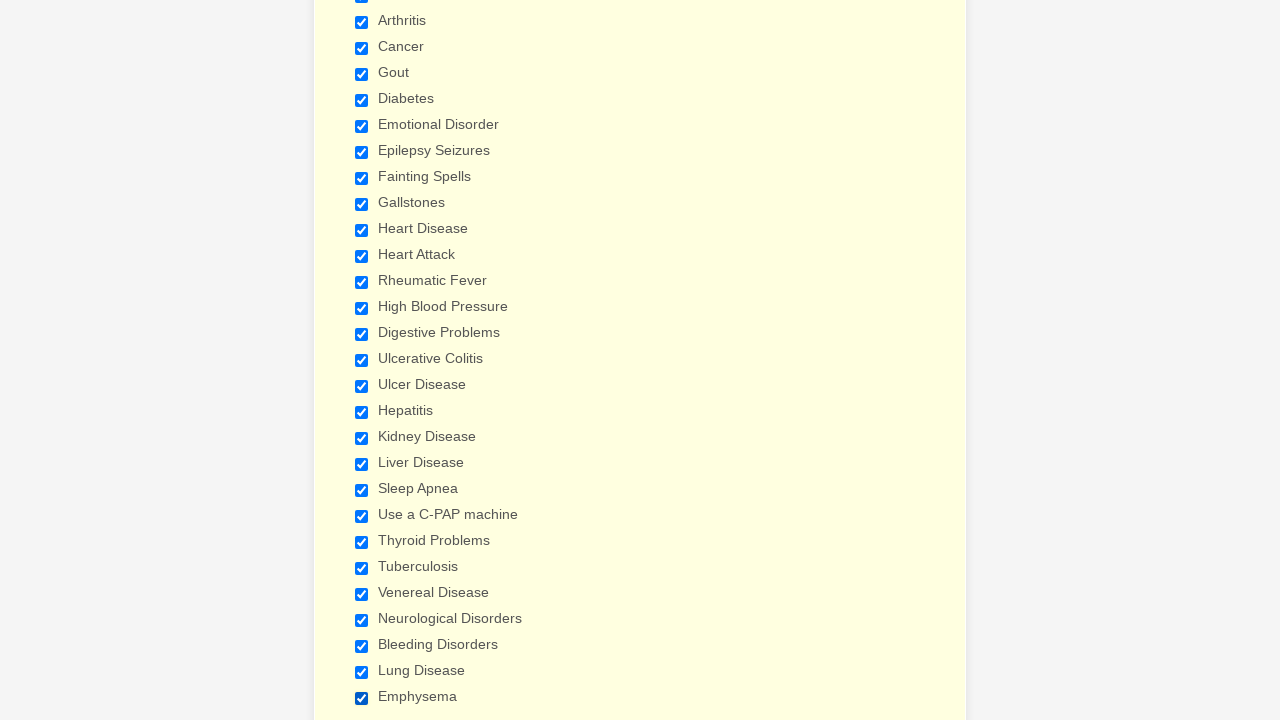